Tests infinite scroll functionality by scrolling down and up multiple times using JavaScript executor

Starting URL: https://practice.cydeo.com/infinite_scroll

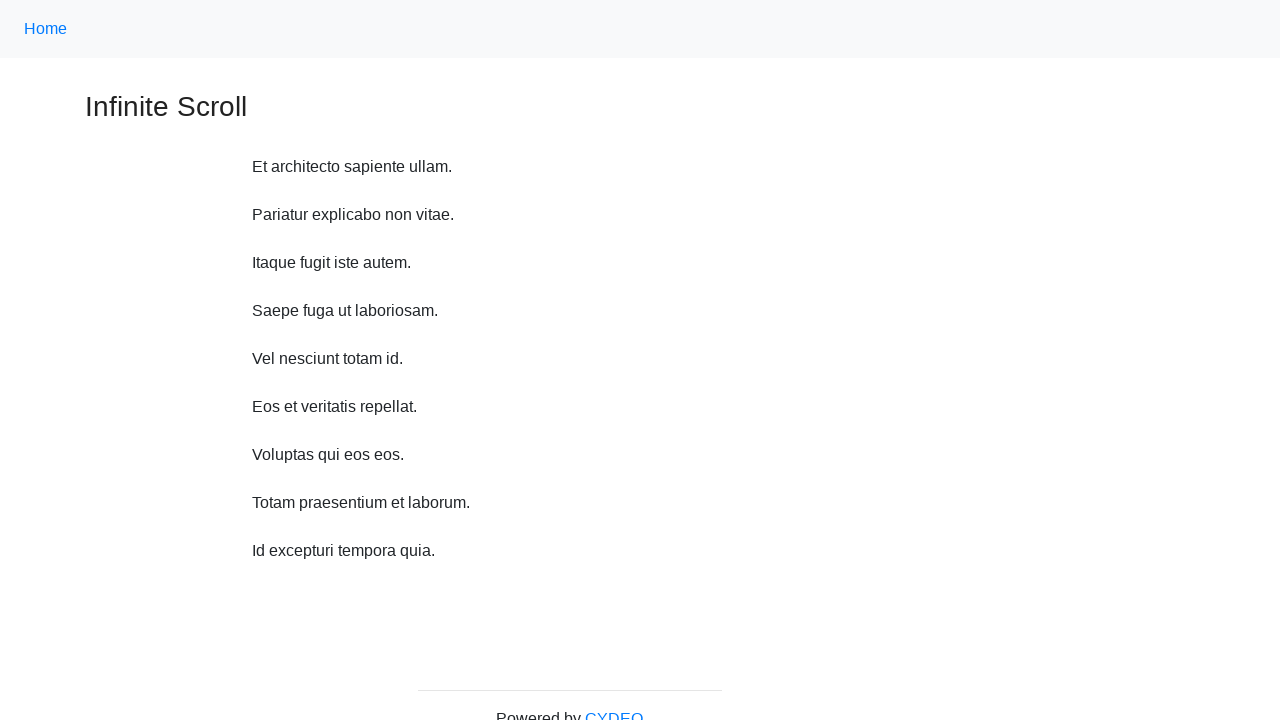

Scrolled down 750 pixels (iteration 1/10)
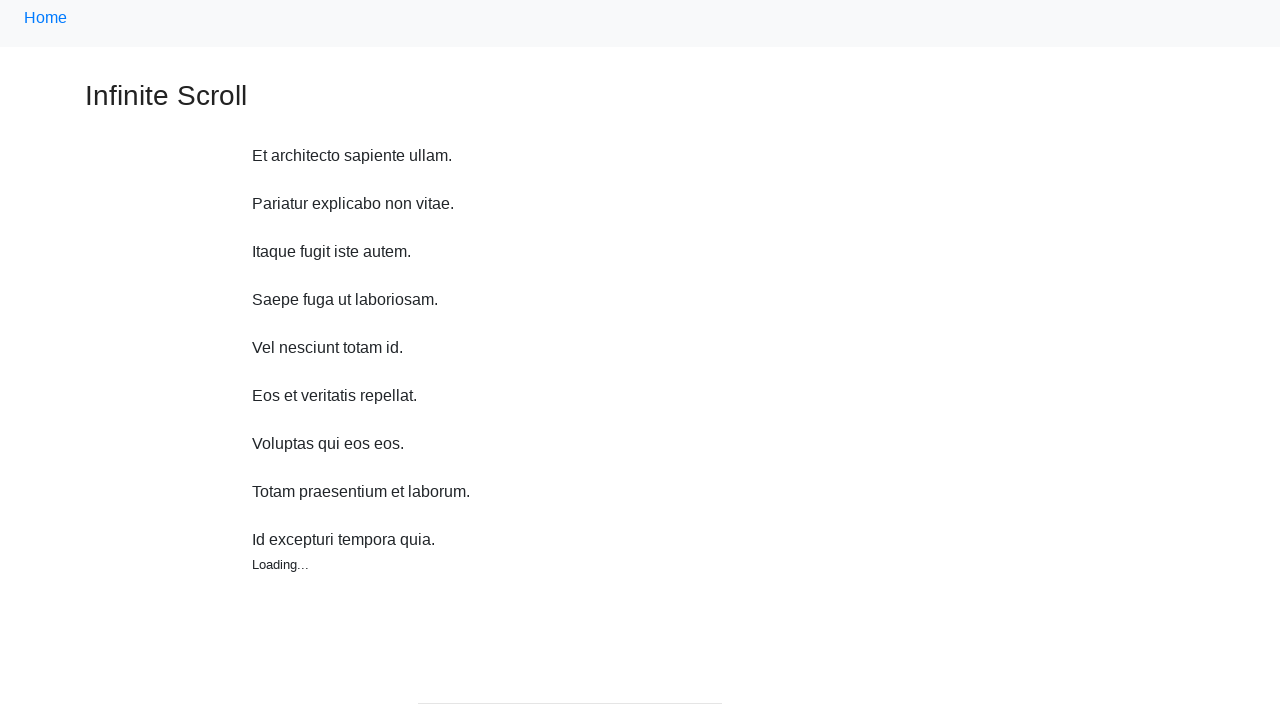

Waited 100ms after scrolling down (iteration 1/10)
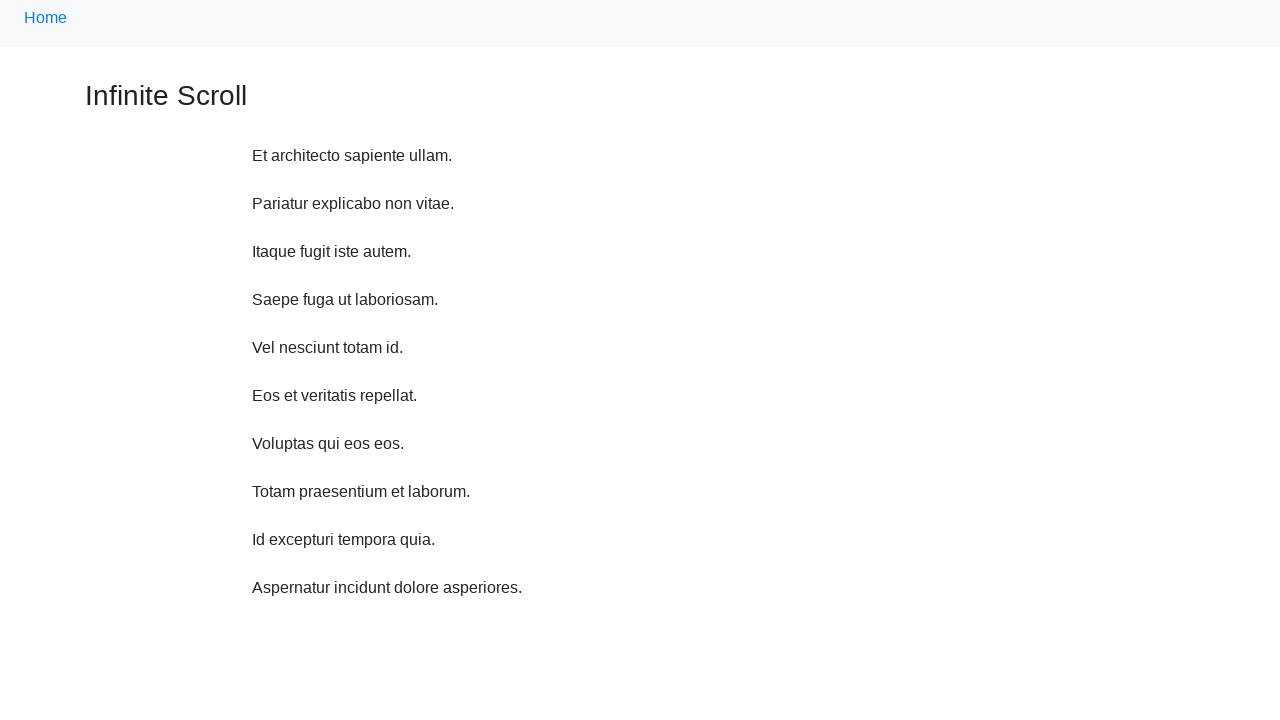

Scrolled down 750 pixels (iteration 2/10)
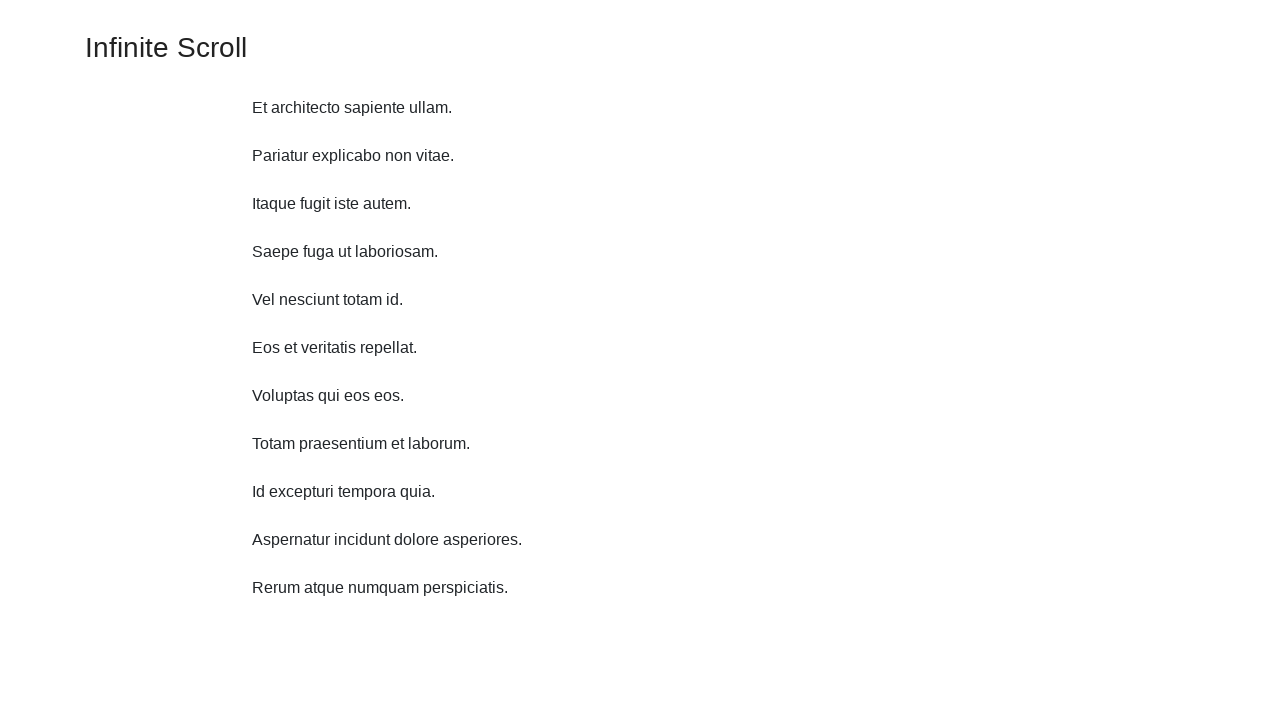

Waited 100ms after scrolling down (iteration 2/10)
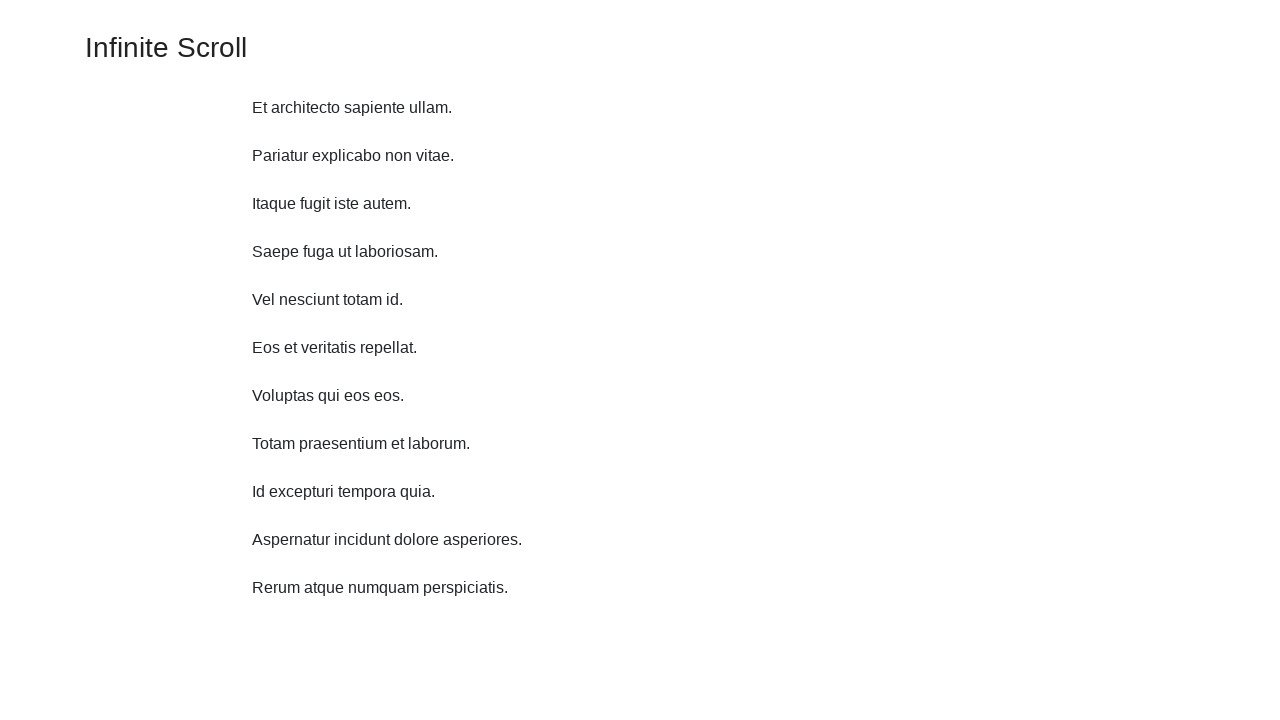

Scrolled down 750 pixels (iteration 3/10)
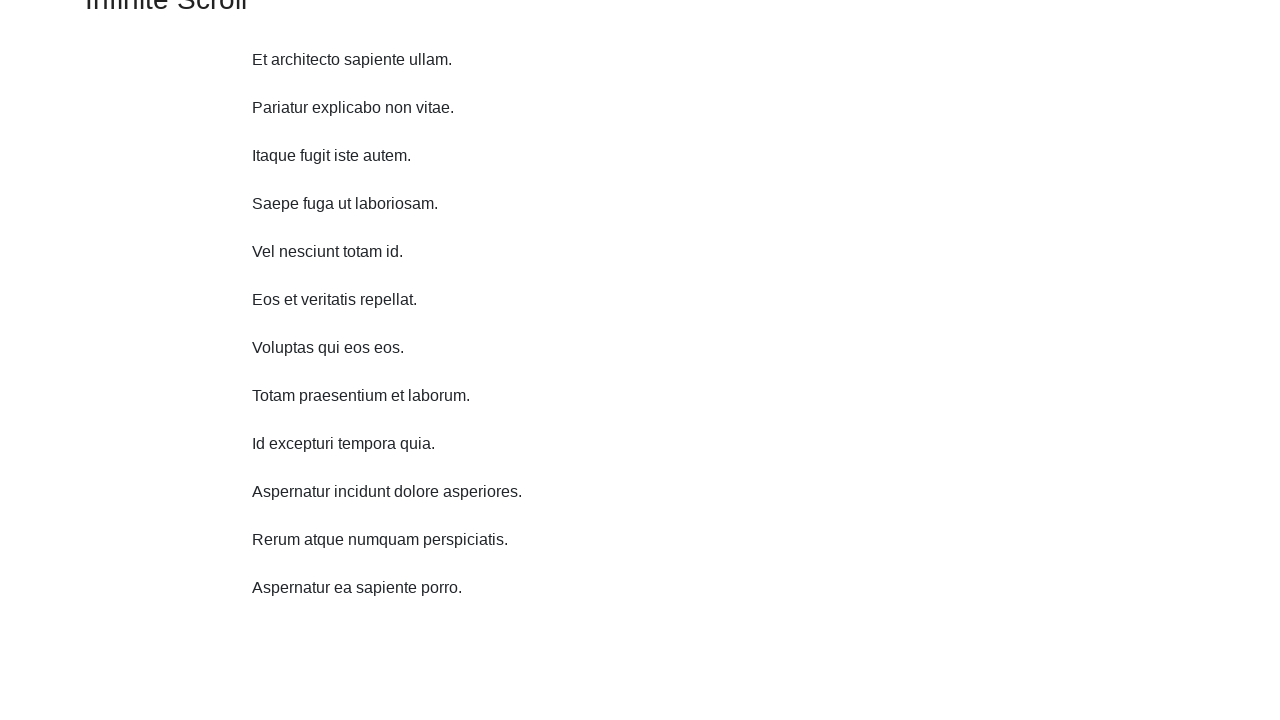

Waited 100ms after scrolling down (iteration 3/10)
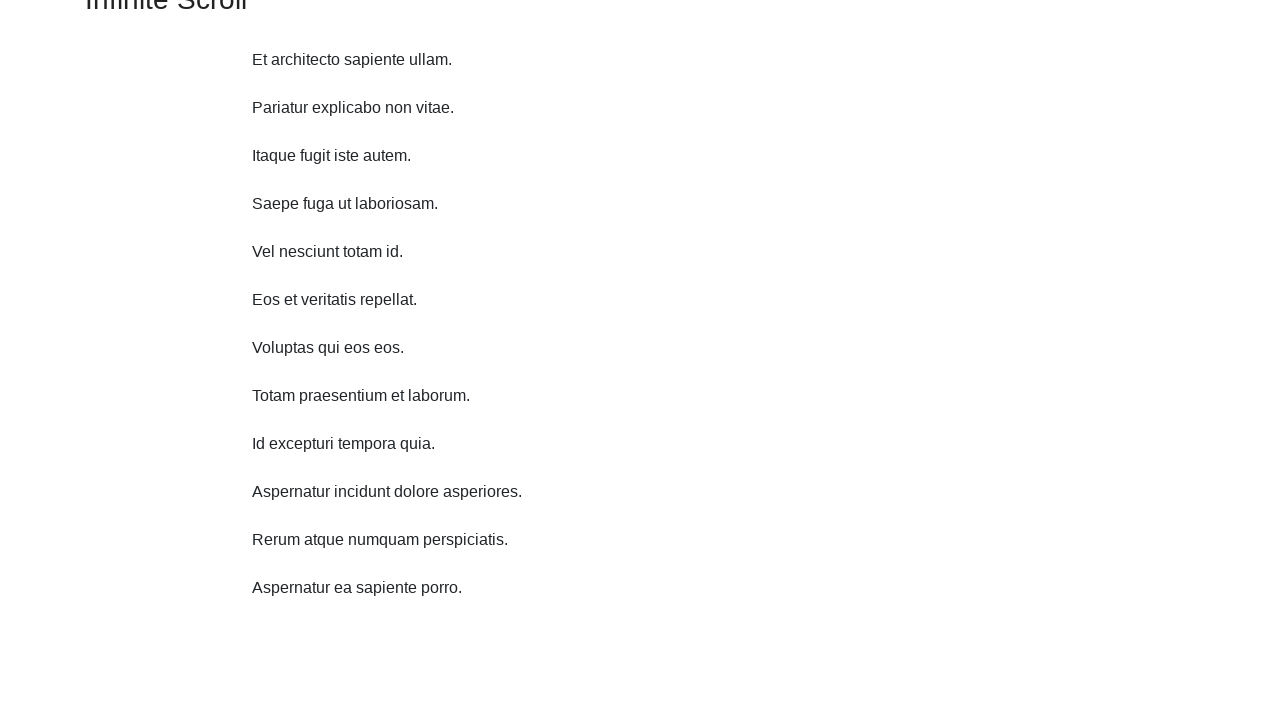

Scrolled down 750 pixels (iteration 4/10)
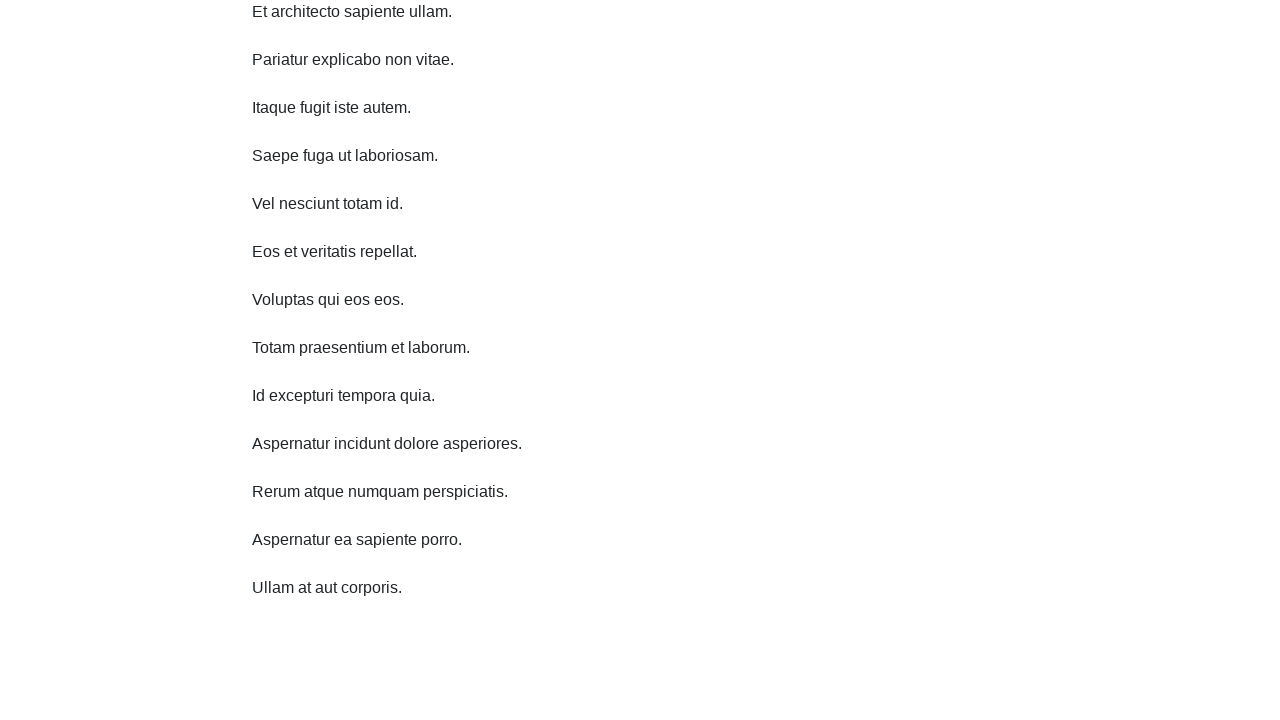

Waited 100ms after scrolling down (iteration 4/10)
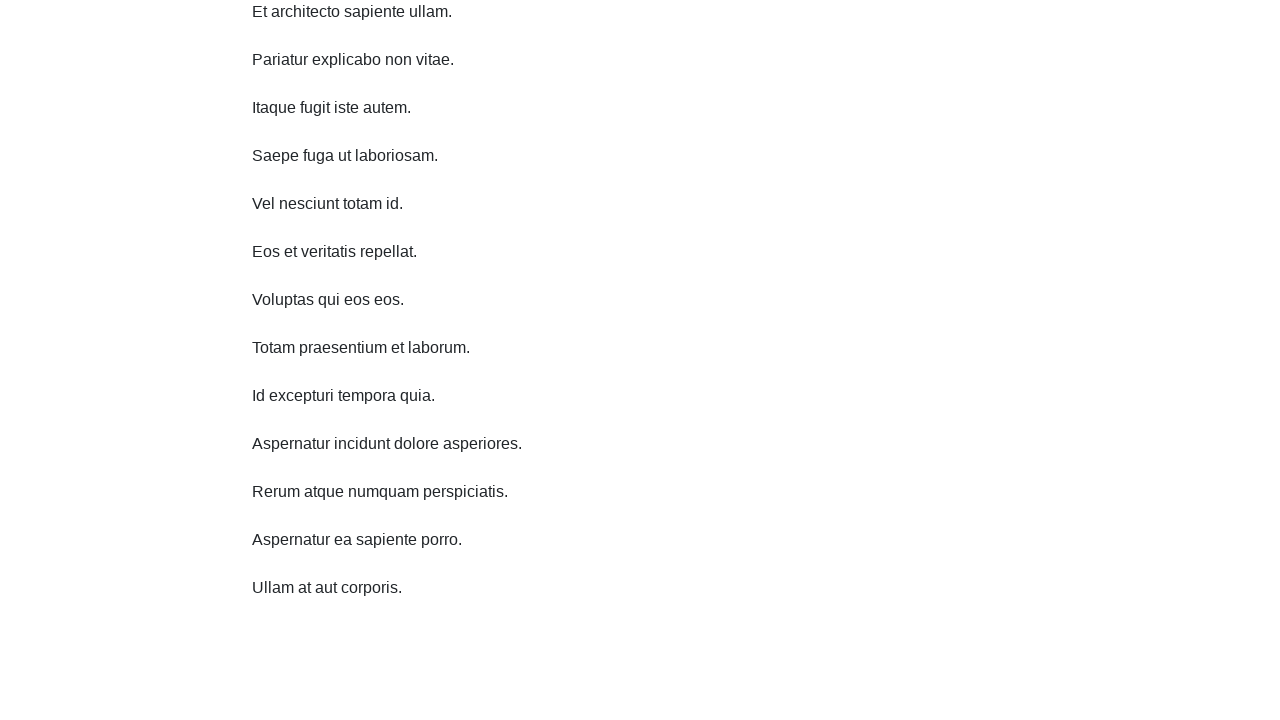

Scrolled down 750 pixels (iteration 5/10)
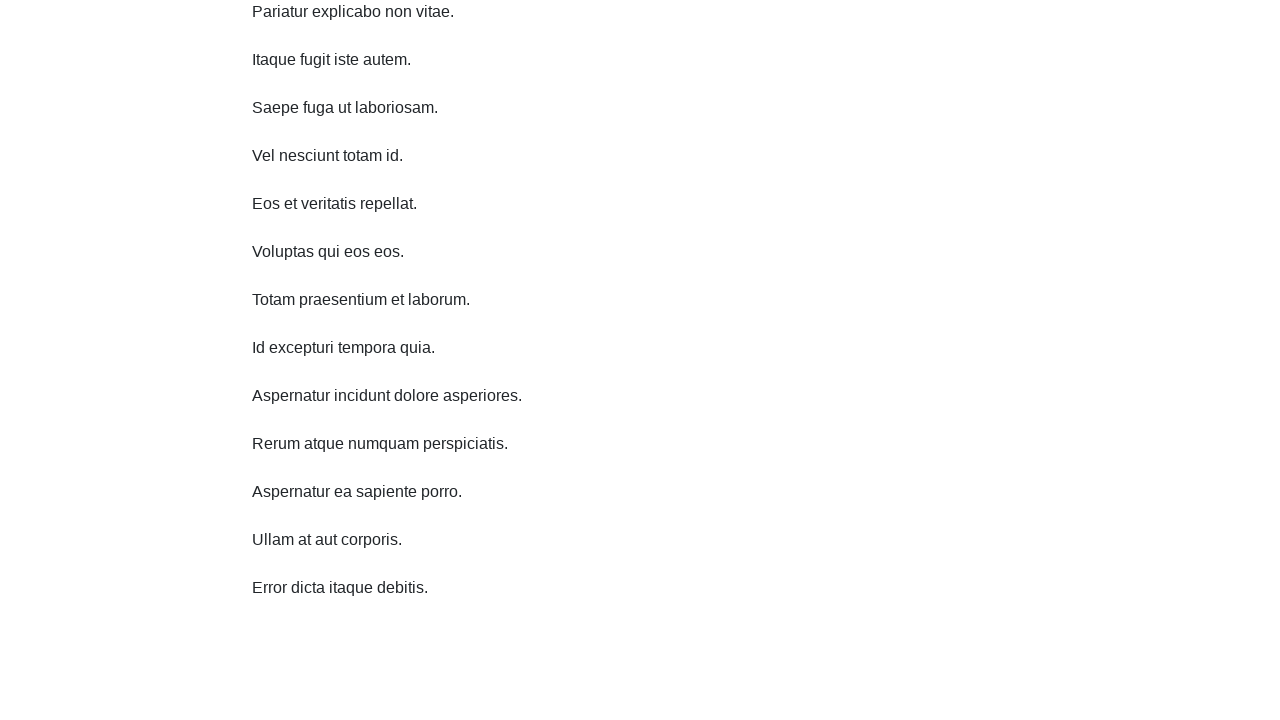

Waited 100ms after scrolling down (iteration 5/10)
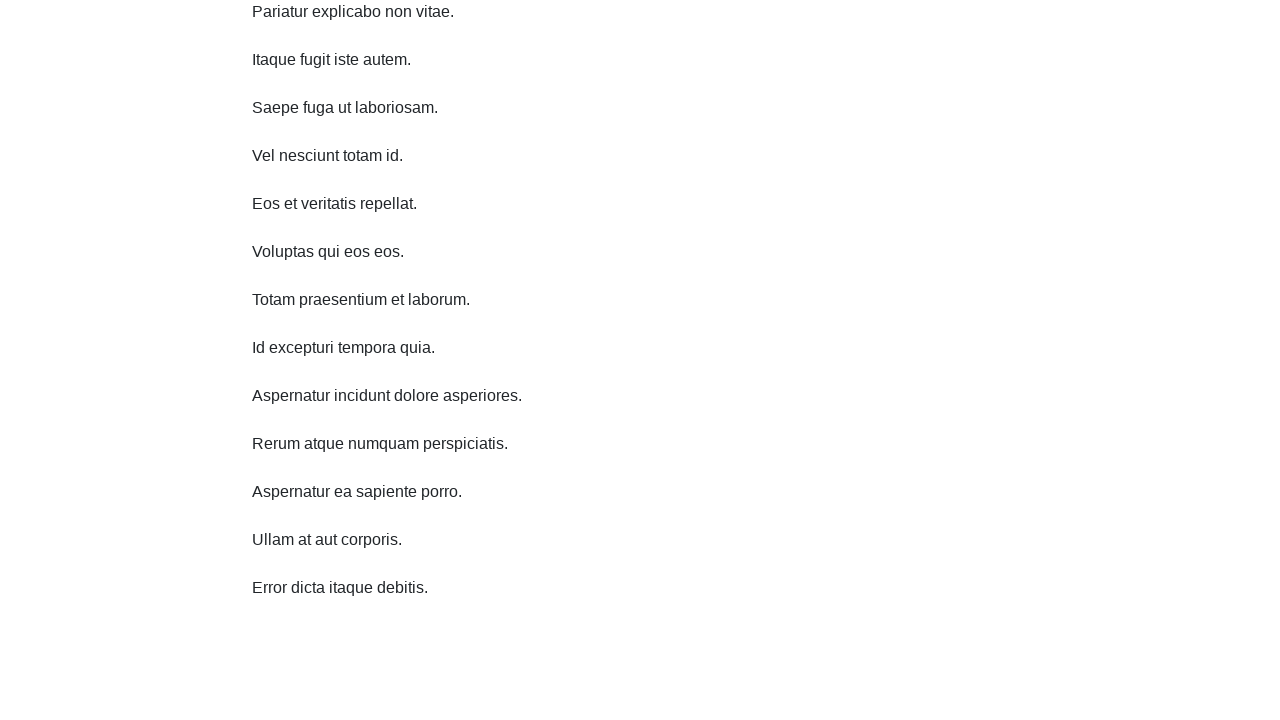

Scrolled down 750 pixels (iteration 6/10)
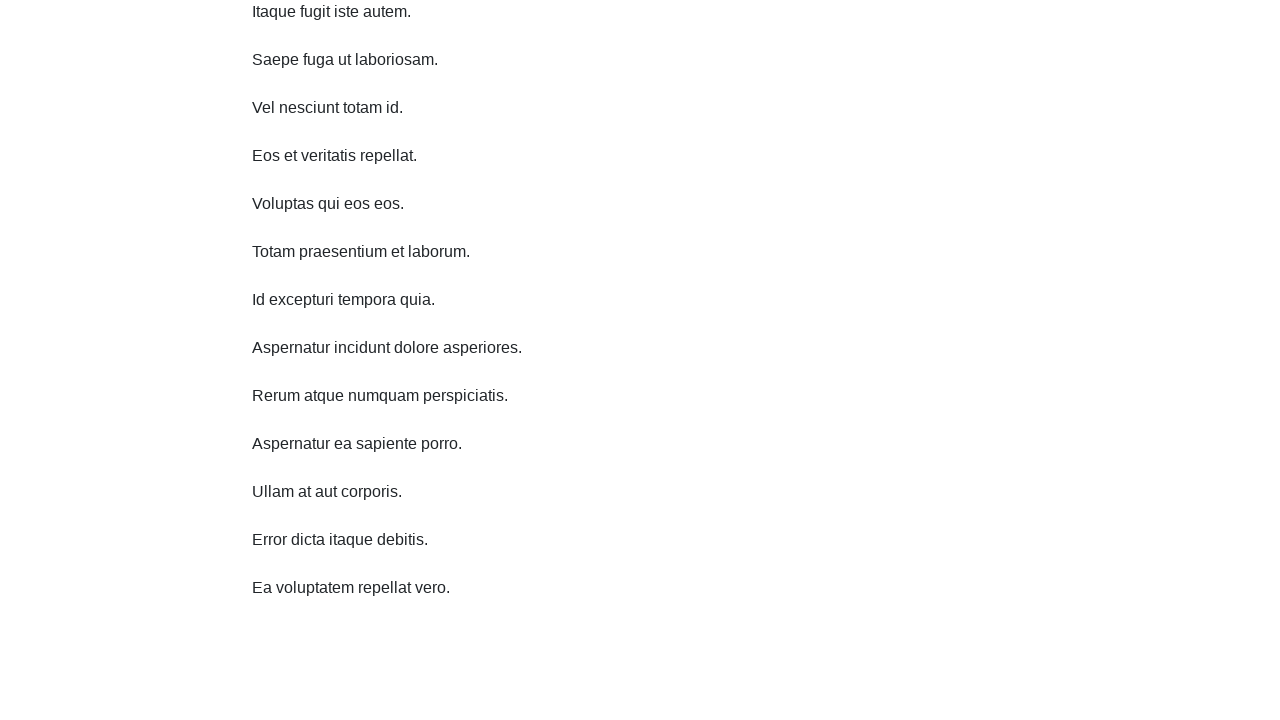

Waited 100ms after scrolling down (iteration 6/10)
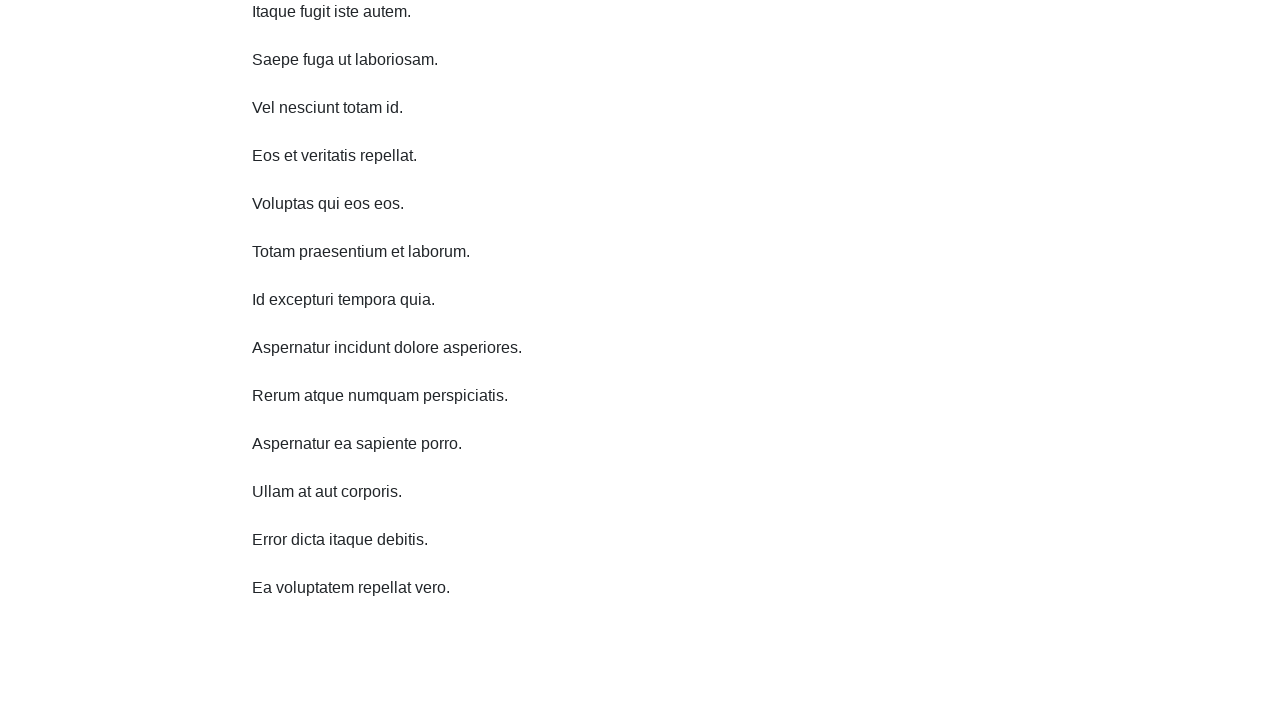

Scrolled down 750 pixels (iteration 7/10)
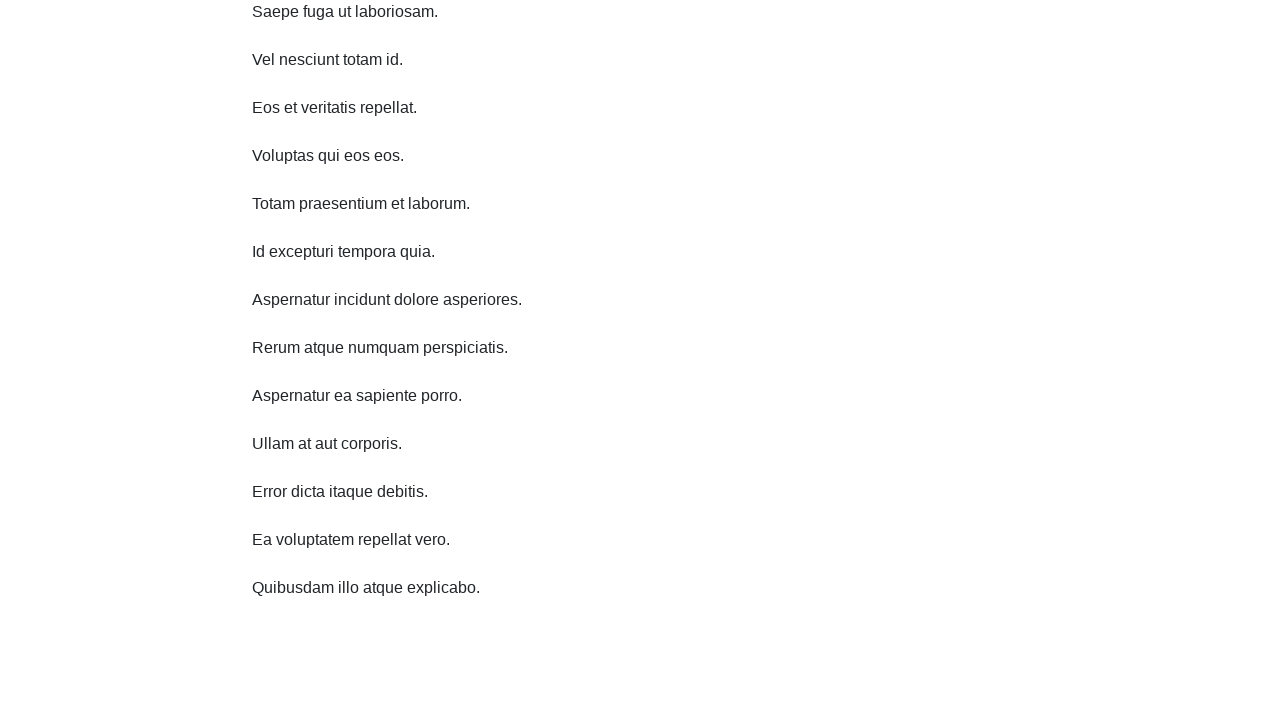

Waited 100ms after scrolling down (iteration 7/10)
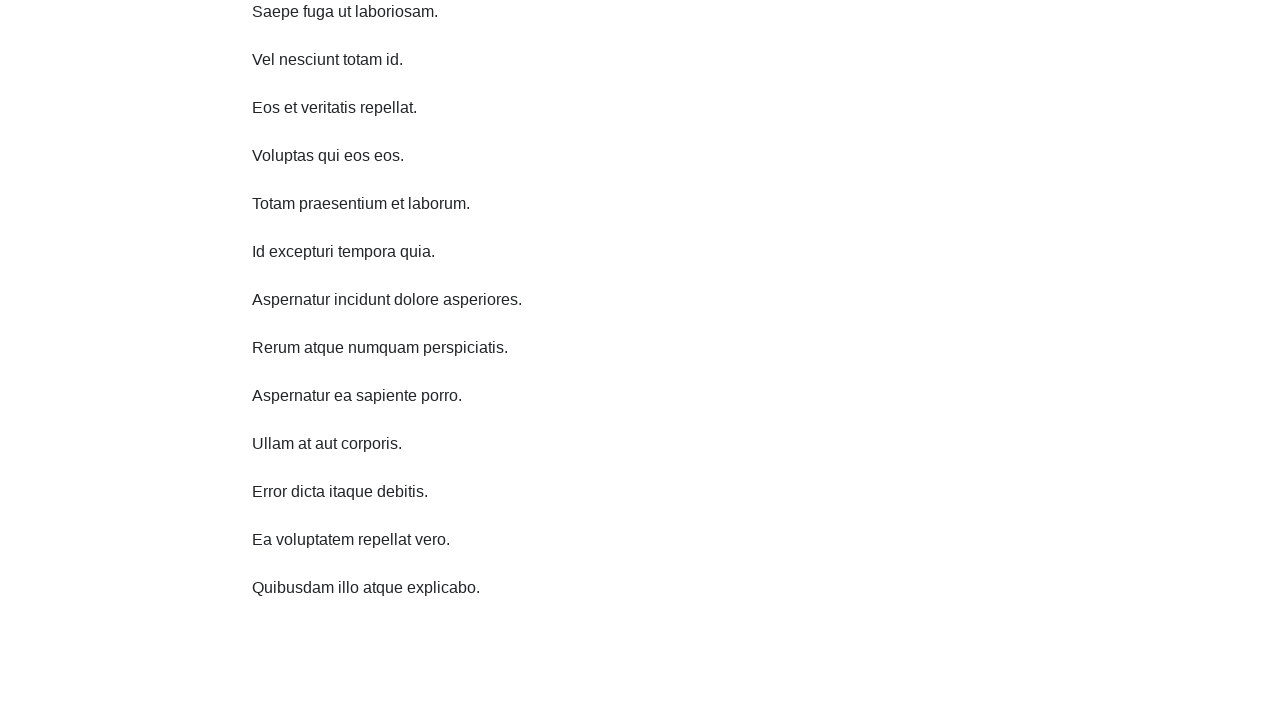

Scrolled down 750 pixels (iteration 8/10)
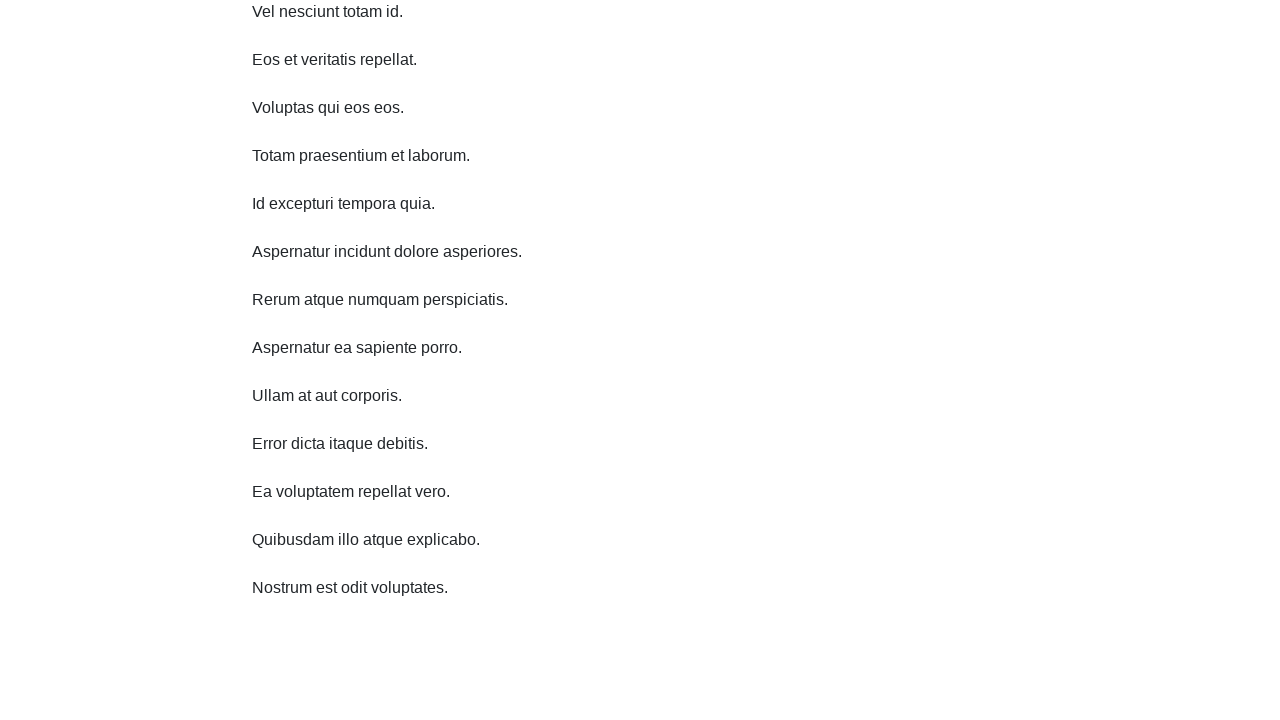

Waited 100ms after scrolling down (iteration 8/10)
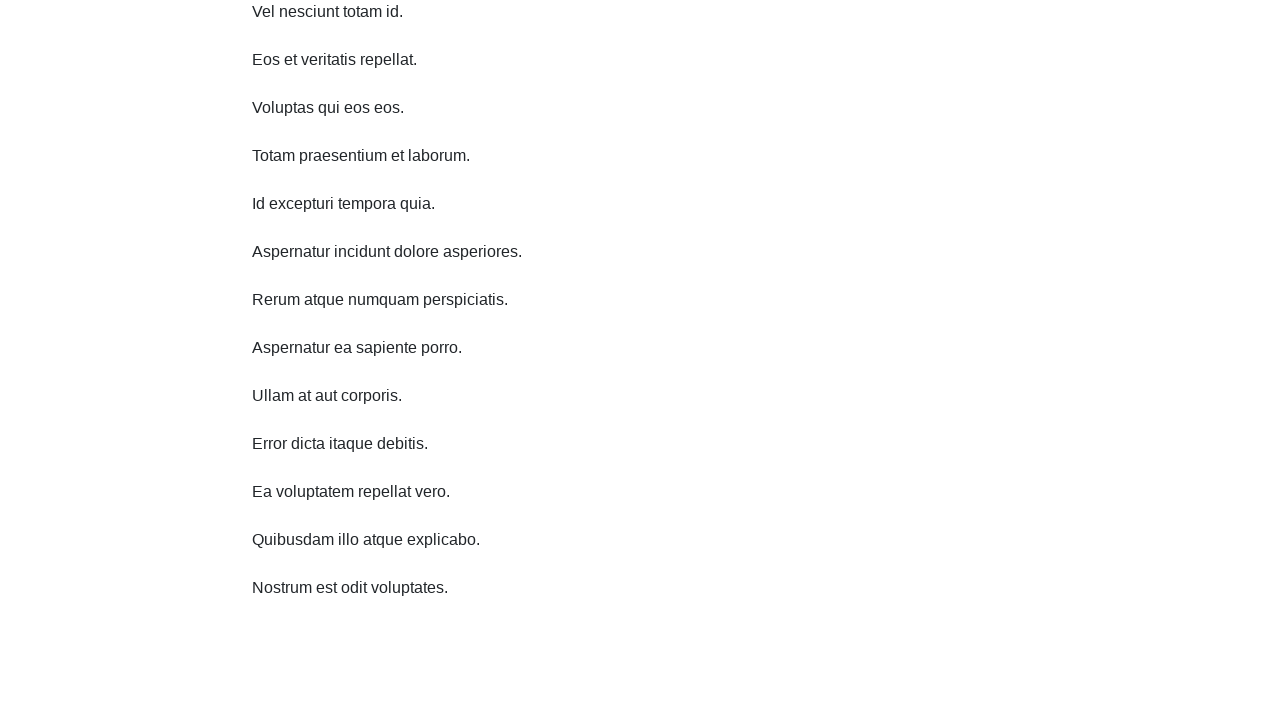

Scrolled down 750 pixels (iteration 9/10)
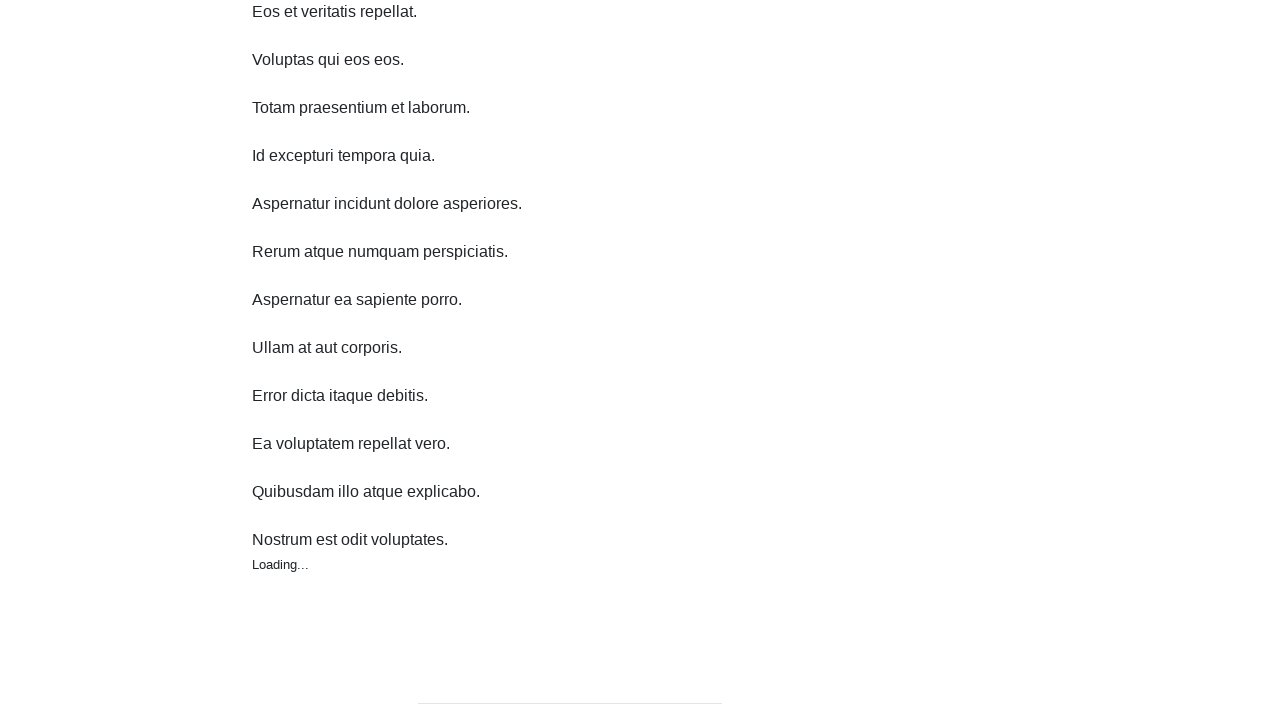

Waited 100ms after scrolling down (iteration 9/10)
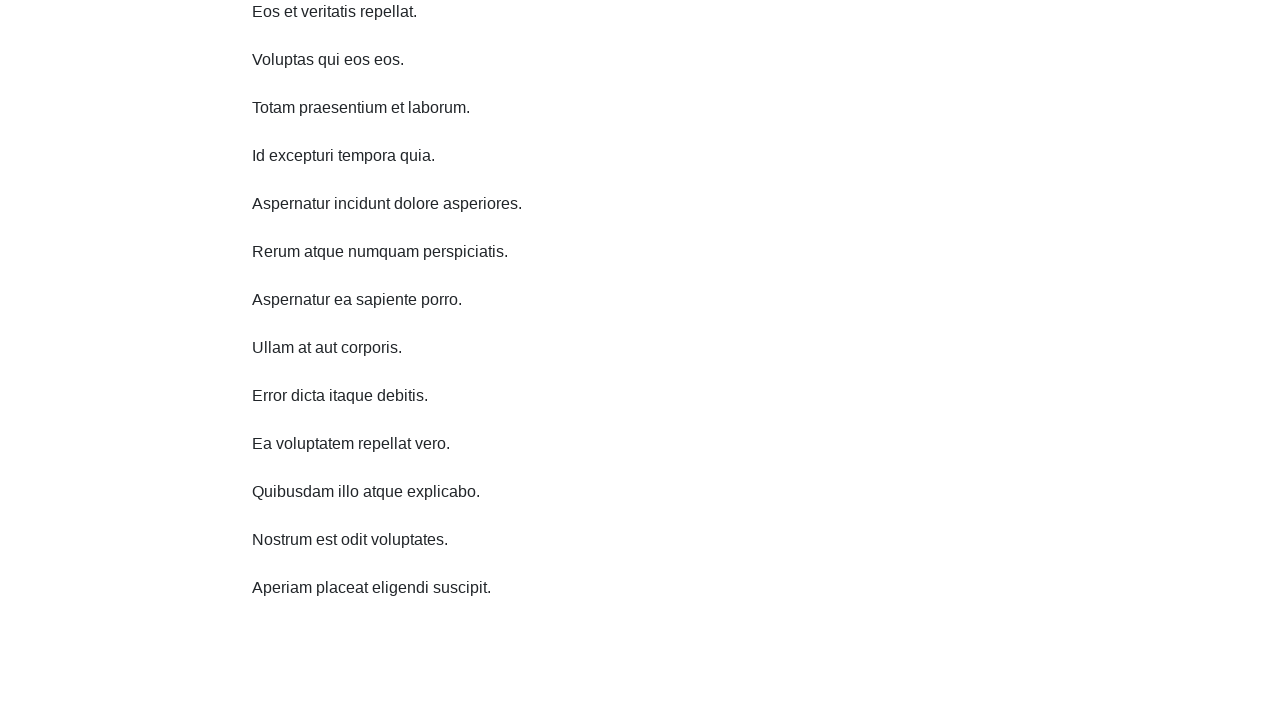

Scrolled down 750 pixels (iteration 10/10)
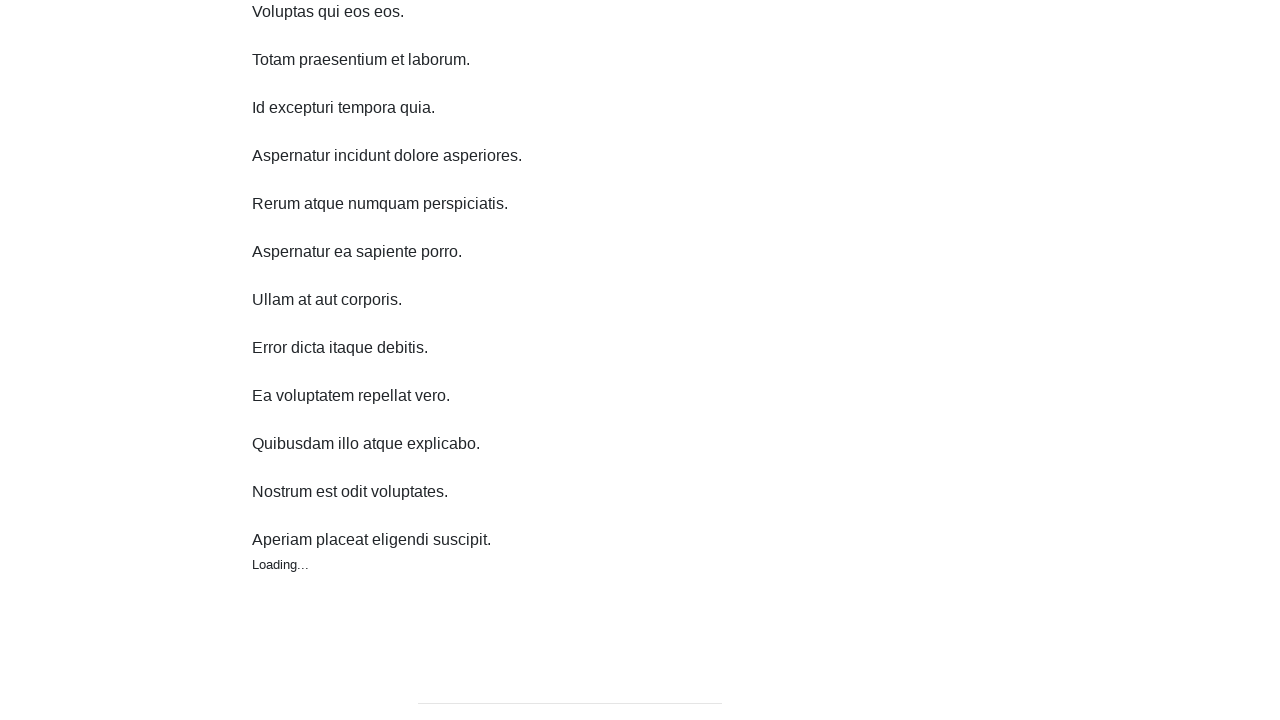

Waited 100ms after scrolling down (iteration 10/10)
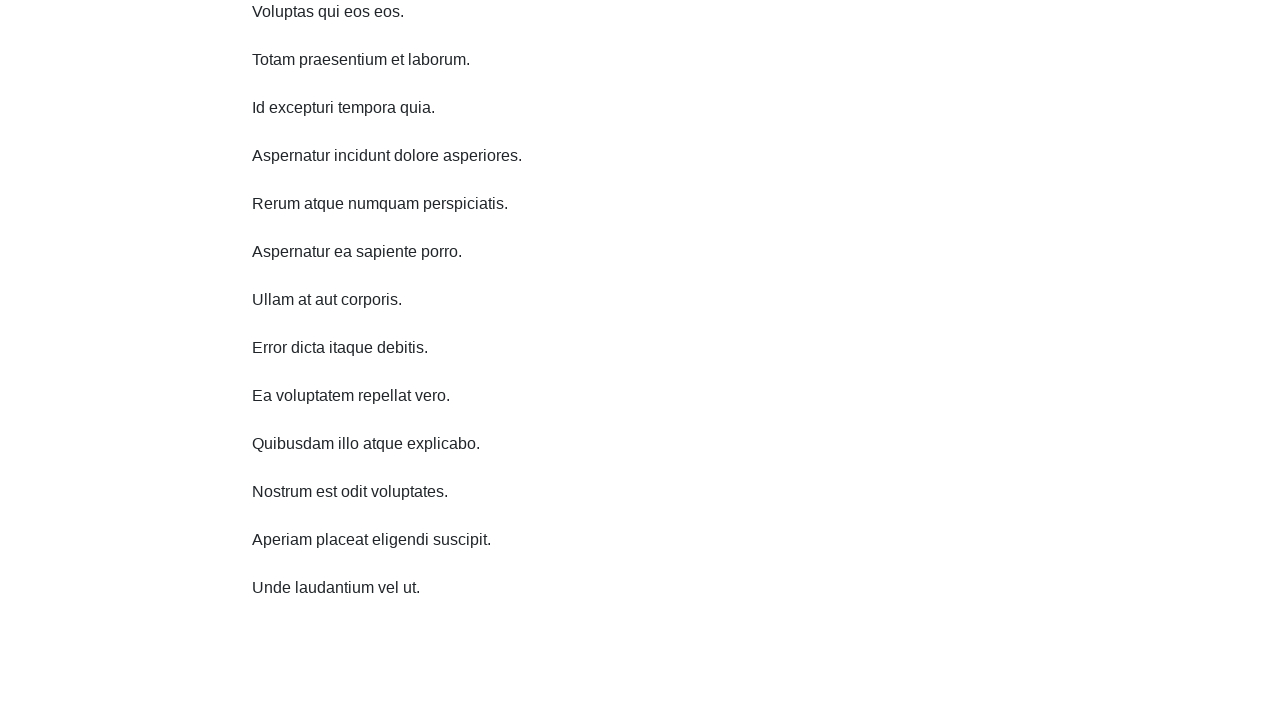

Scrolled up 750 pixels (iteration 1/10)
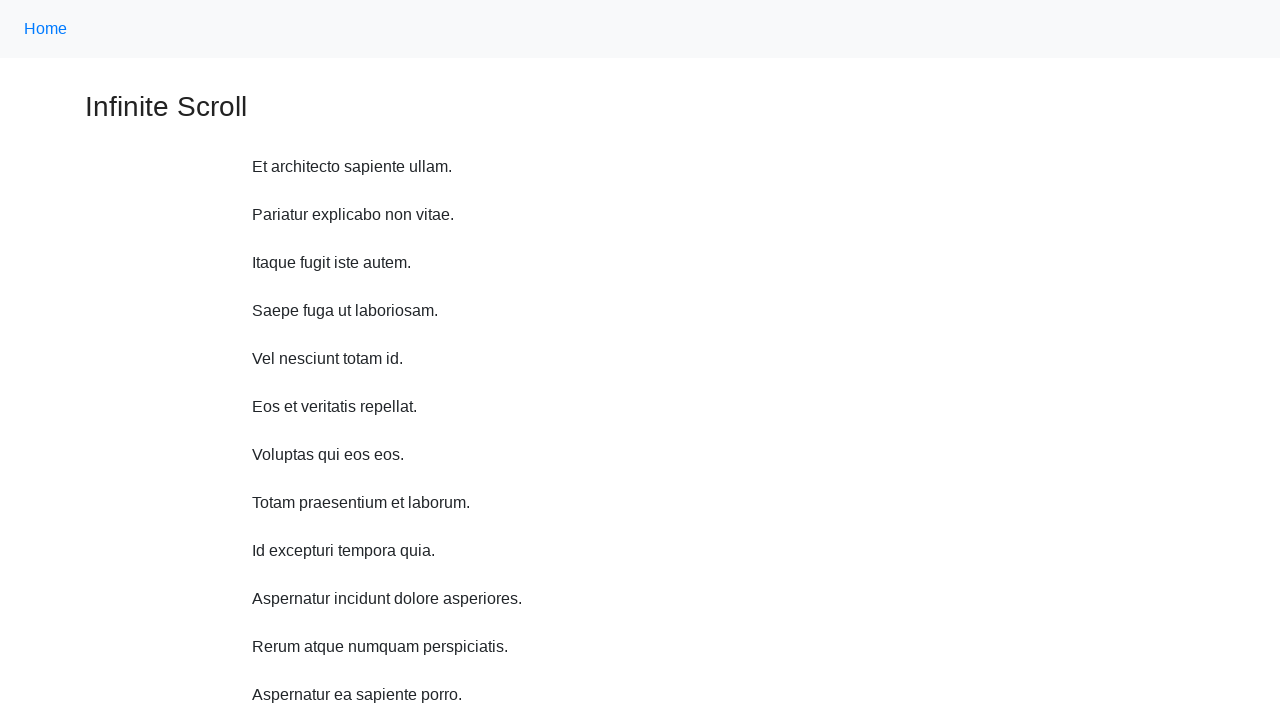

Waited 100ms after scrolling up (iteration 1/10)
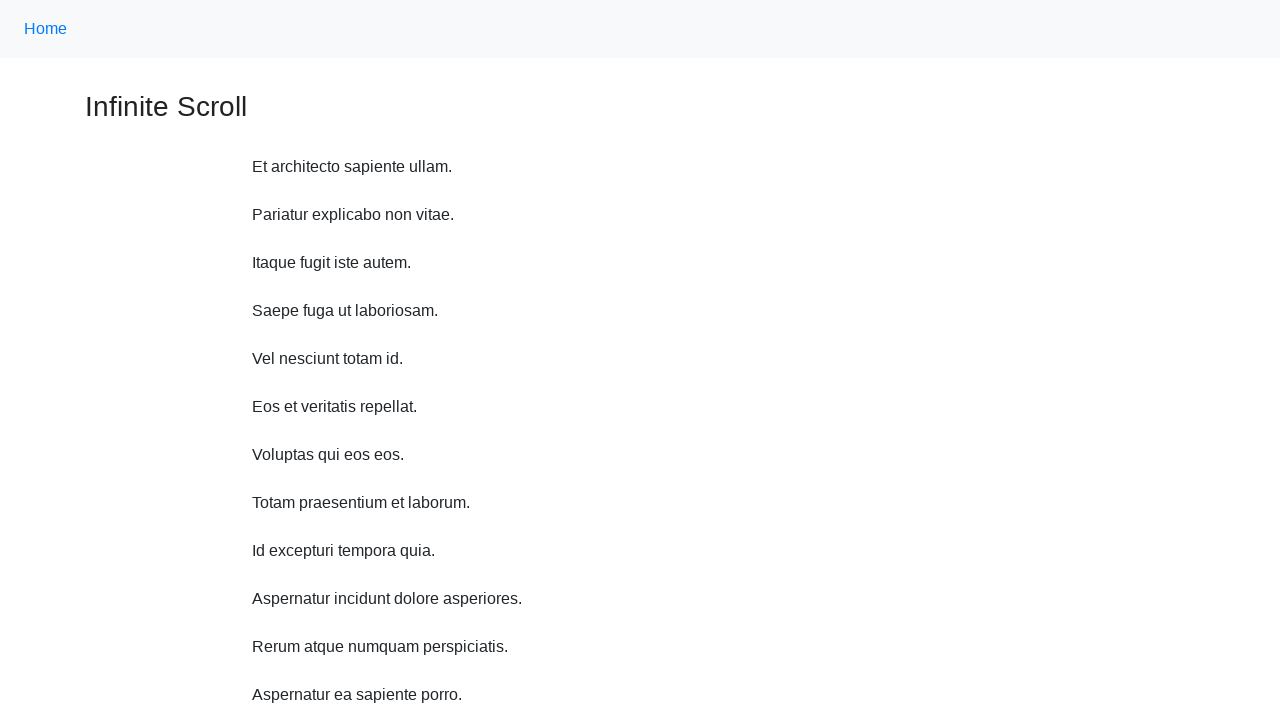

Scrolled up 750 pixels (iteration 2/10)
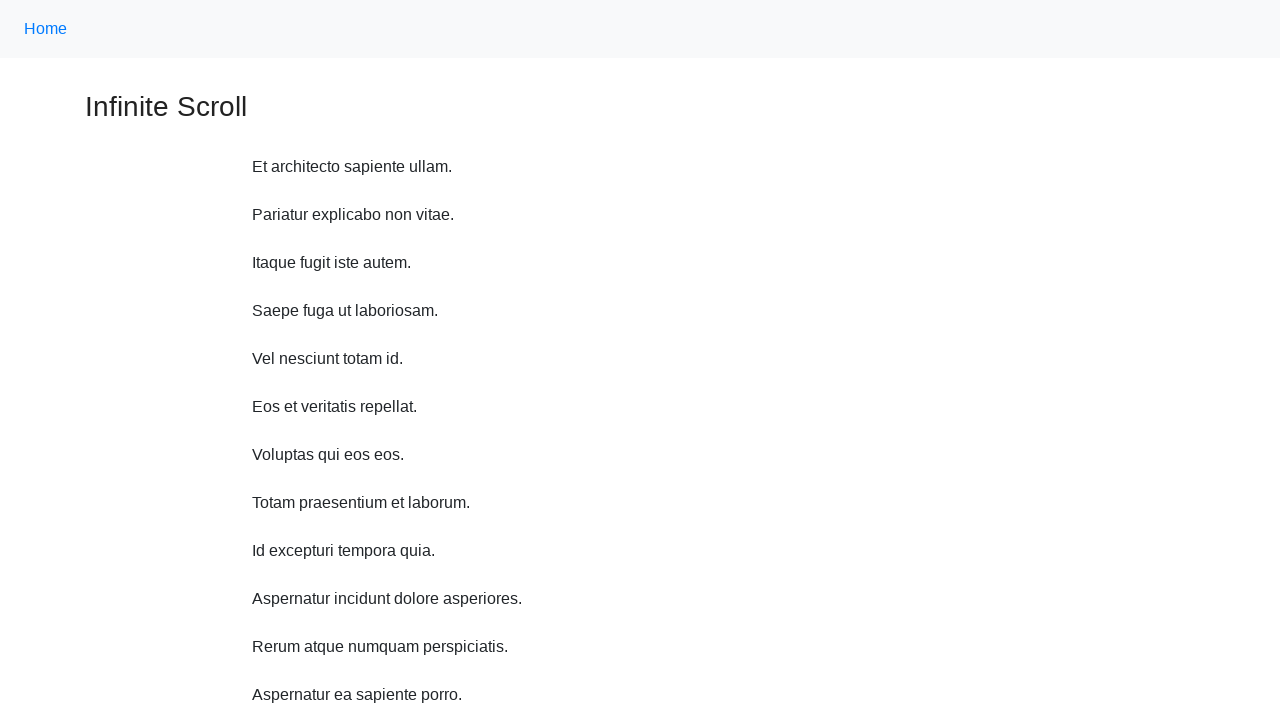

Waited 100ms after scrolling up (iteration 2/10)
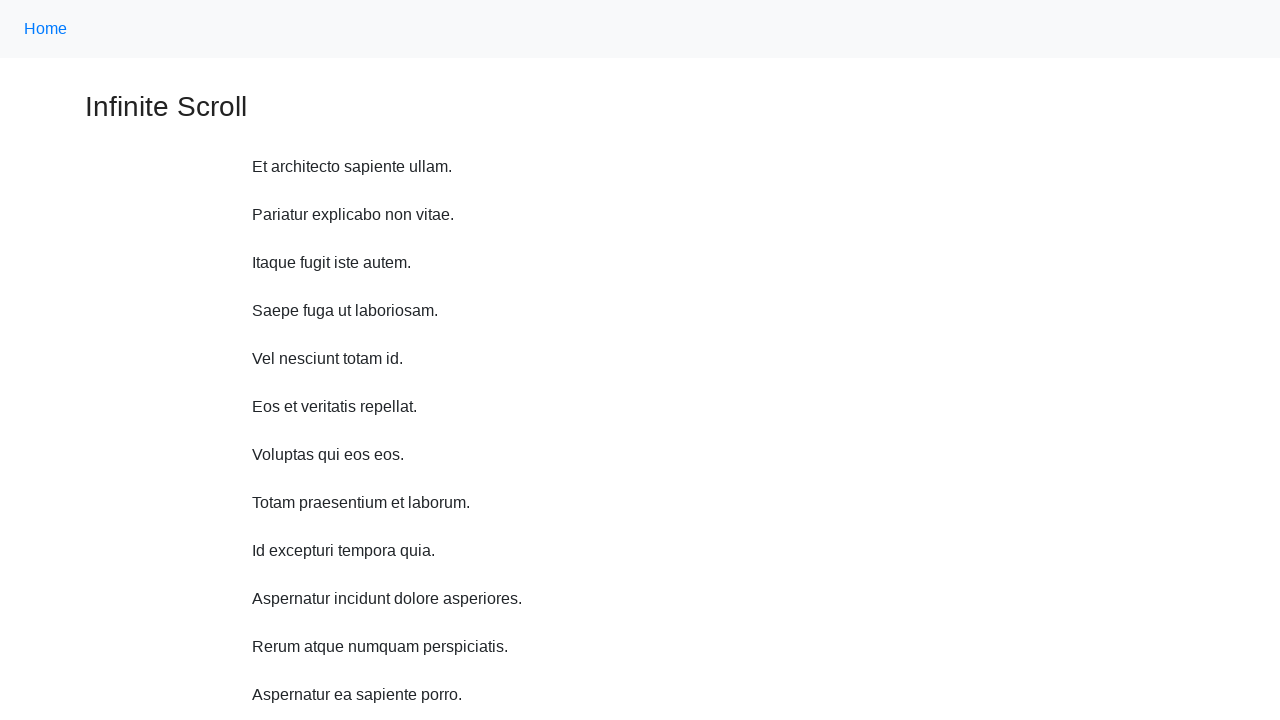

Scrolled up 750 pixels (iteration 3/10)
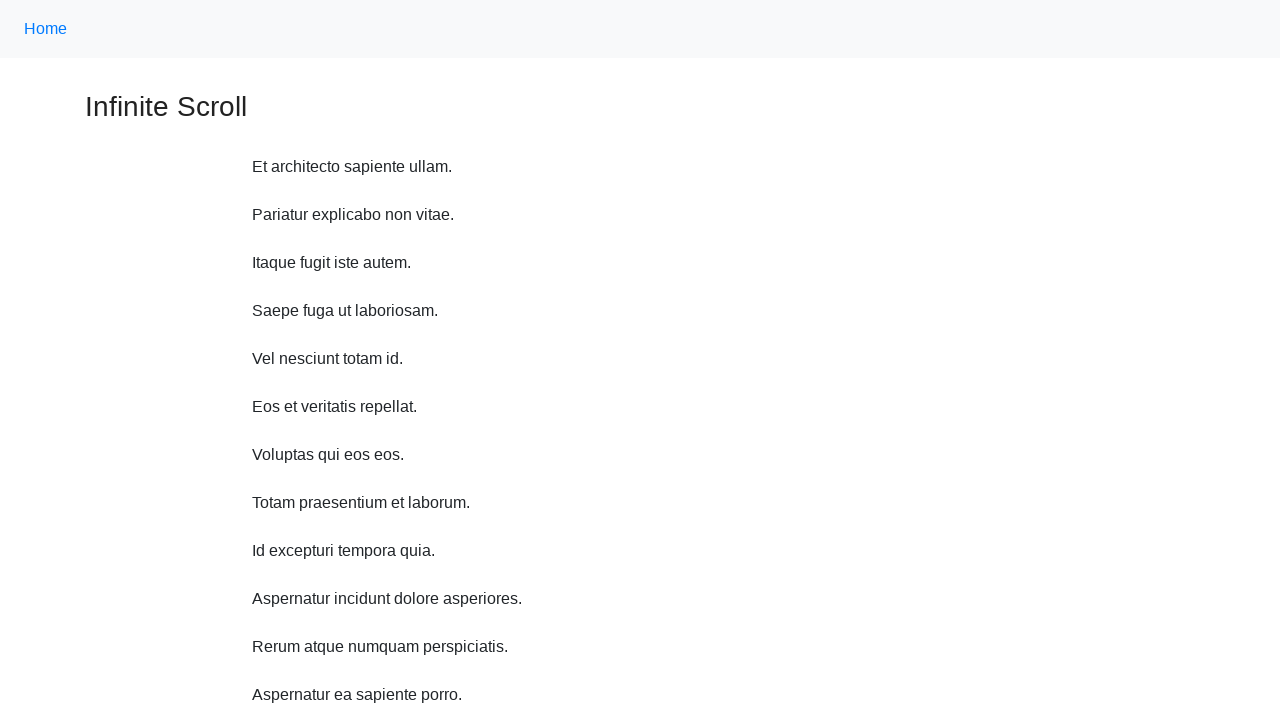

Waited 100ms after scrolling up (iteration 3/10)
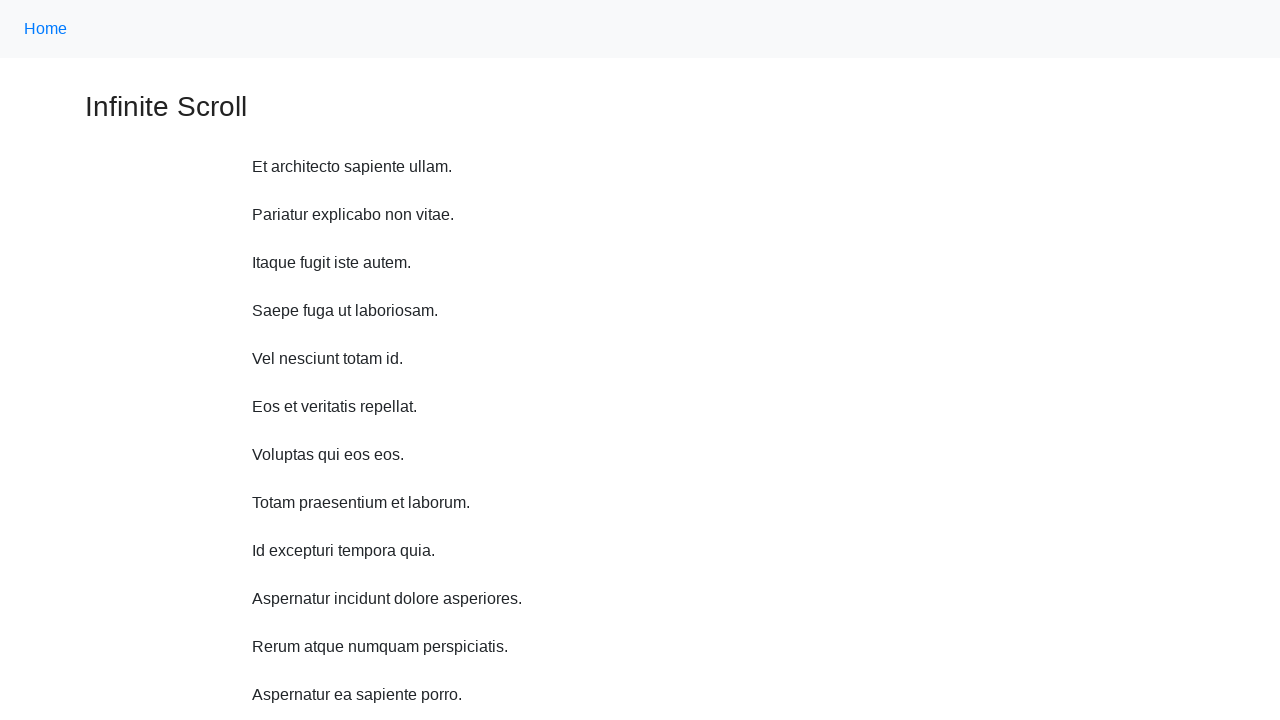

Scrolled up 750 pixels (iteration 4/10)
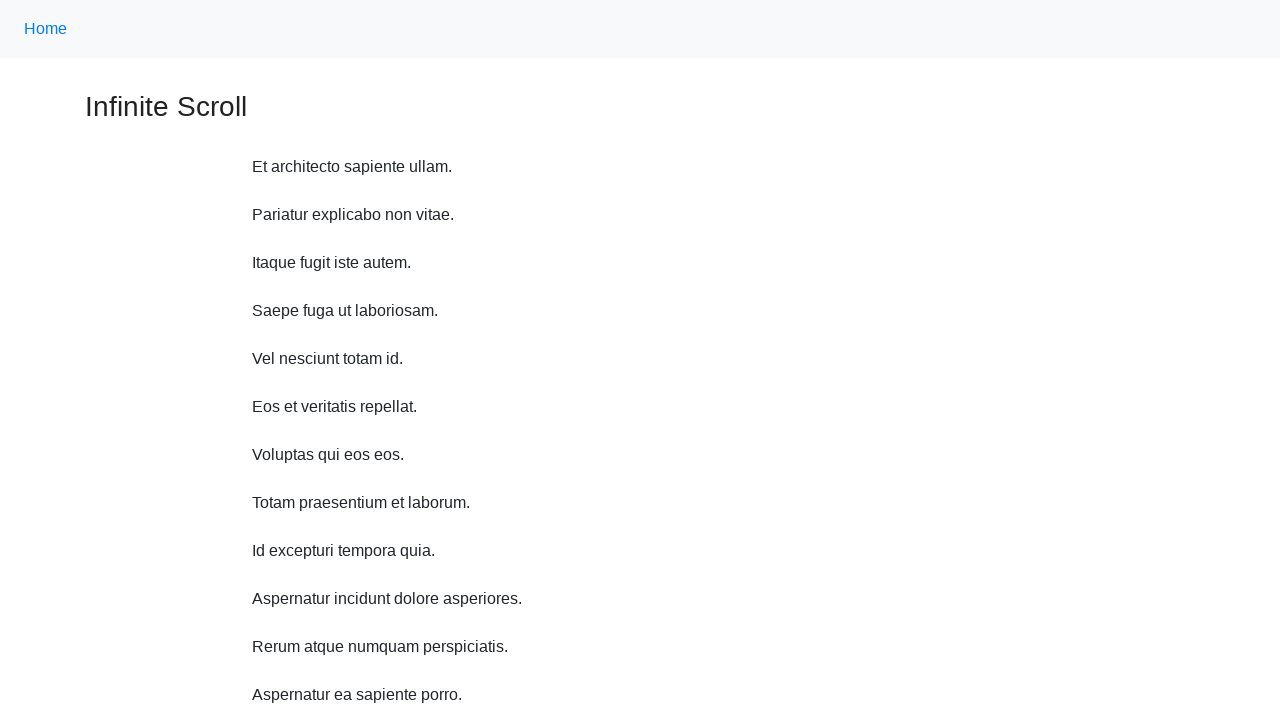

Waited 100ms after scrolling up (iteration 4/10)
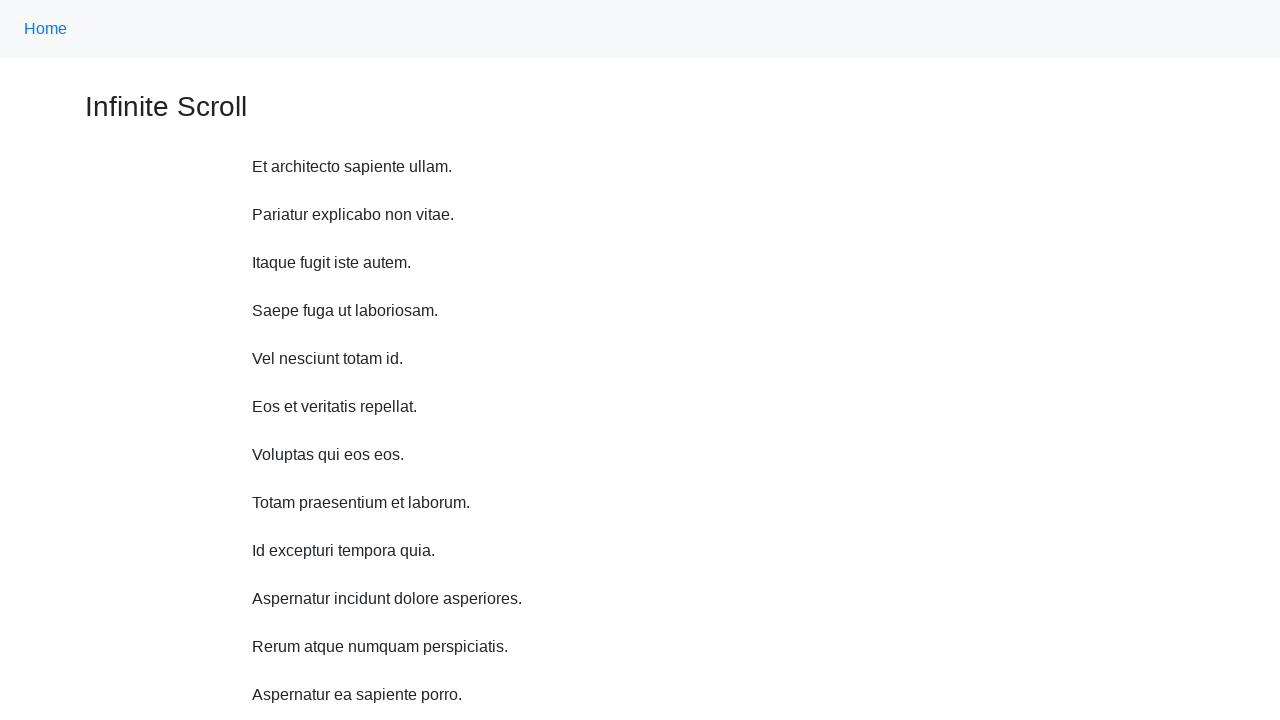

Scrolled up 750 pixels (iteration 5/10)
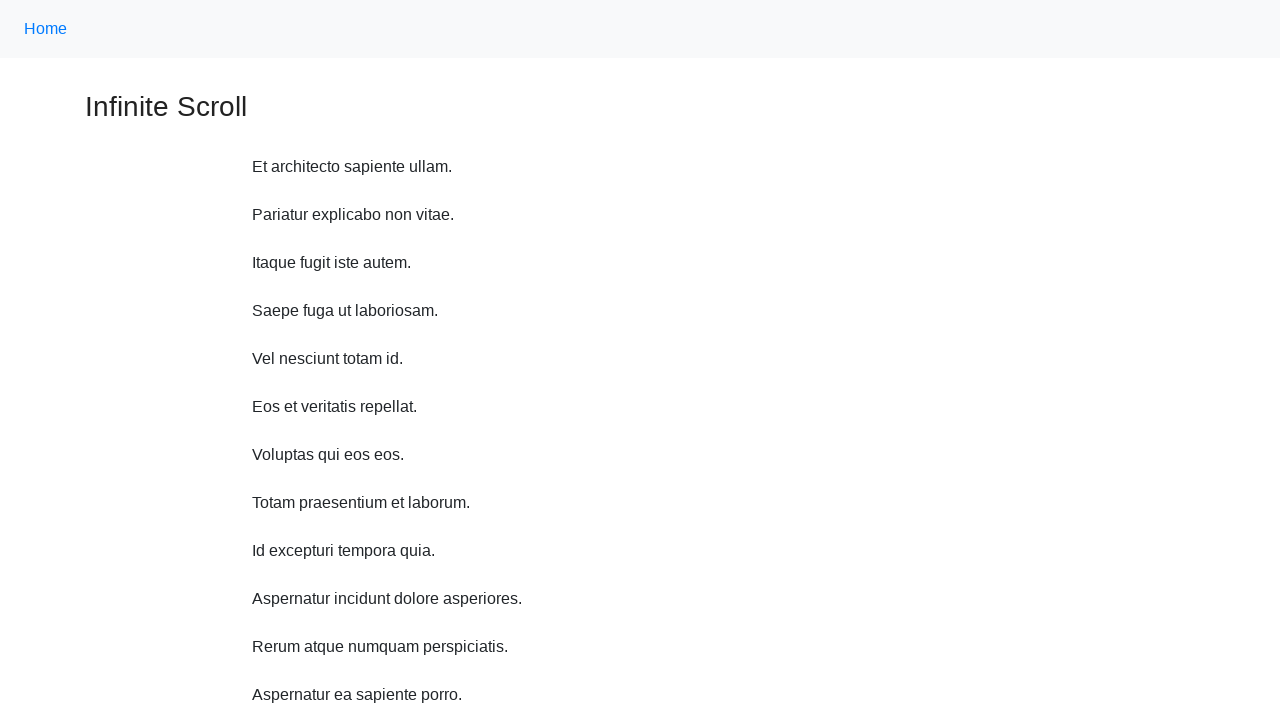

Waited 100ms after scrolling up (iteration 5/10)
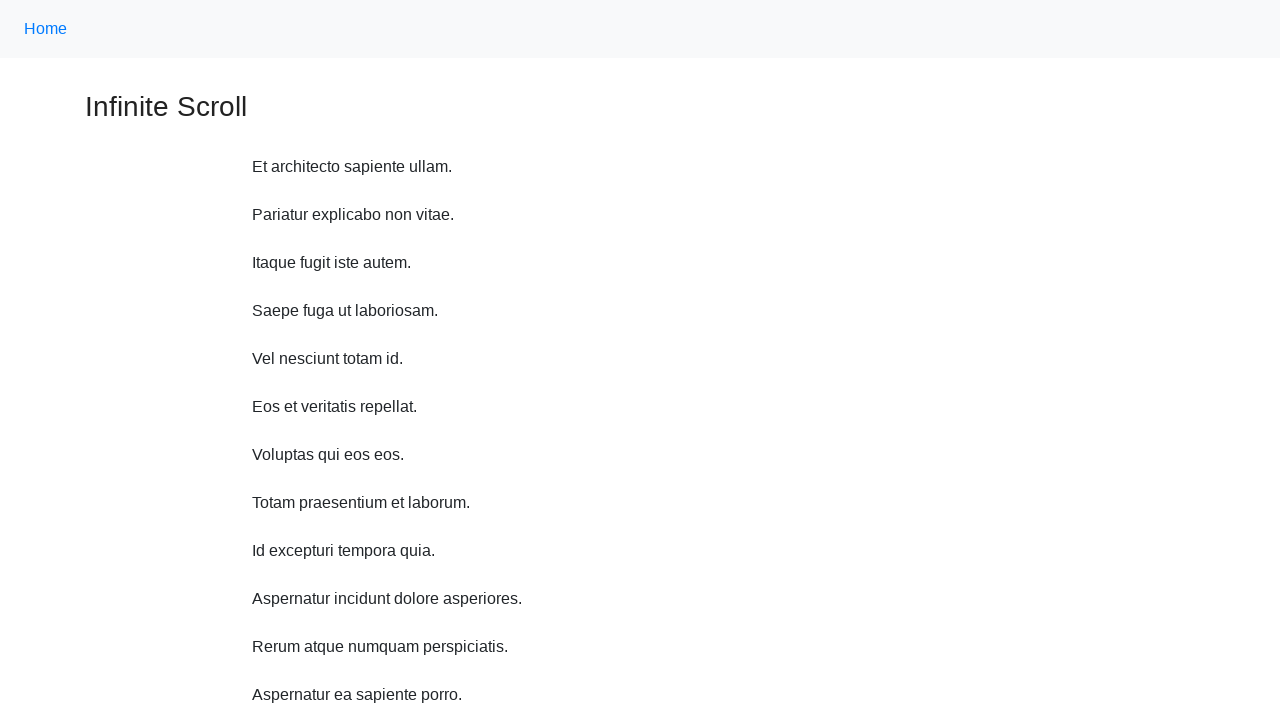

Scrolled up 750 pixels (iteration 6/10)
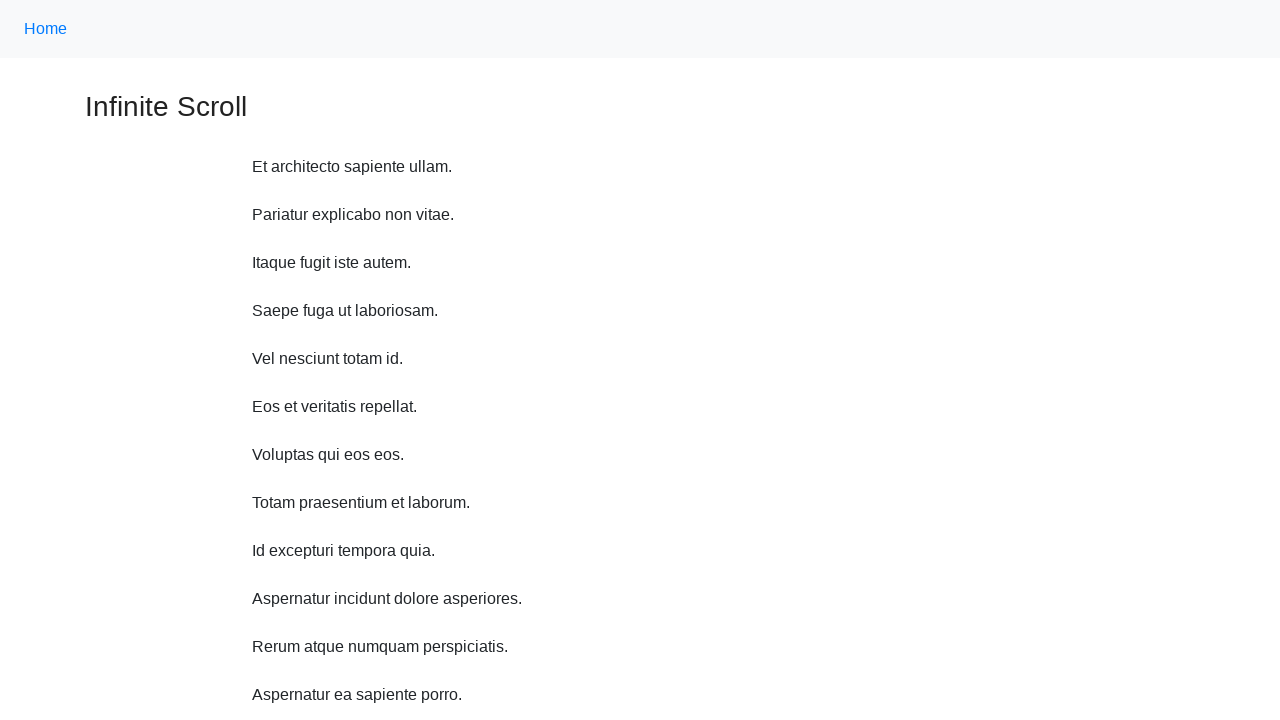

Waited 100ms after scrolling up (iteration 6/10)
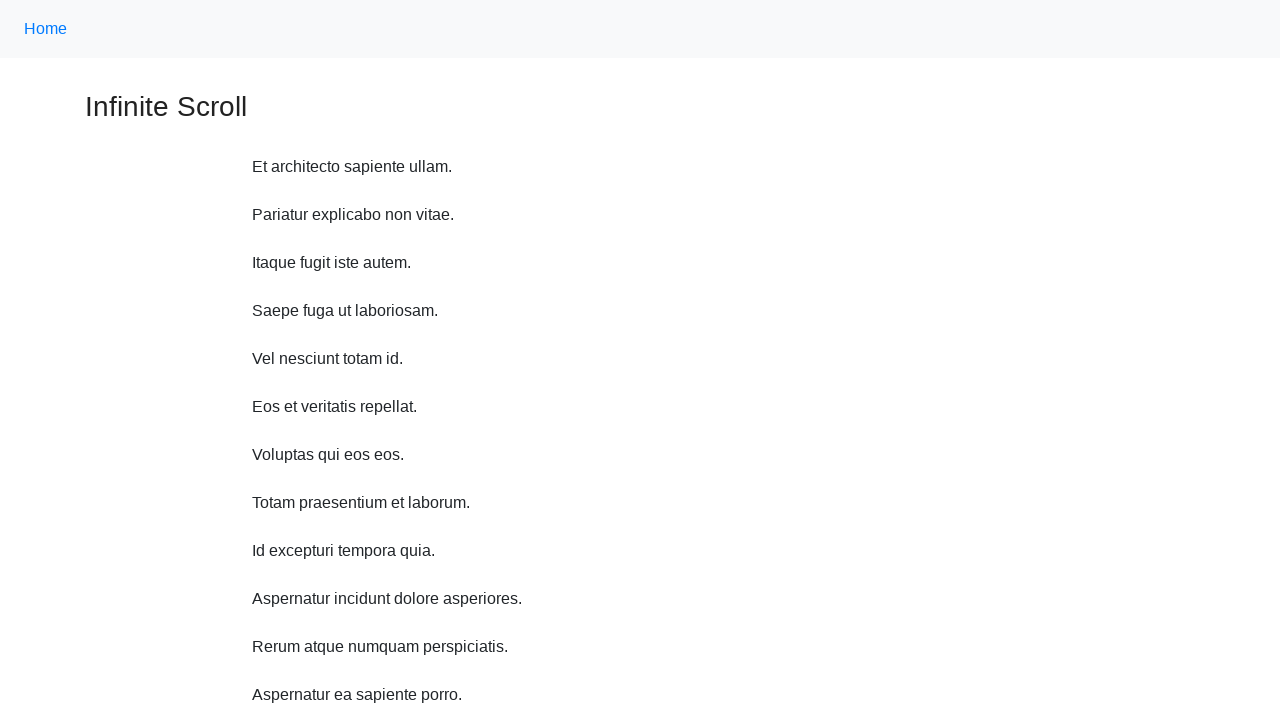

Scrolled up 750 pixels (iteration 7/10)
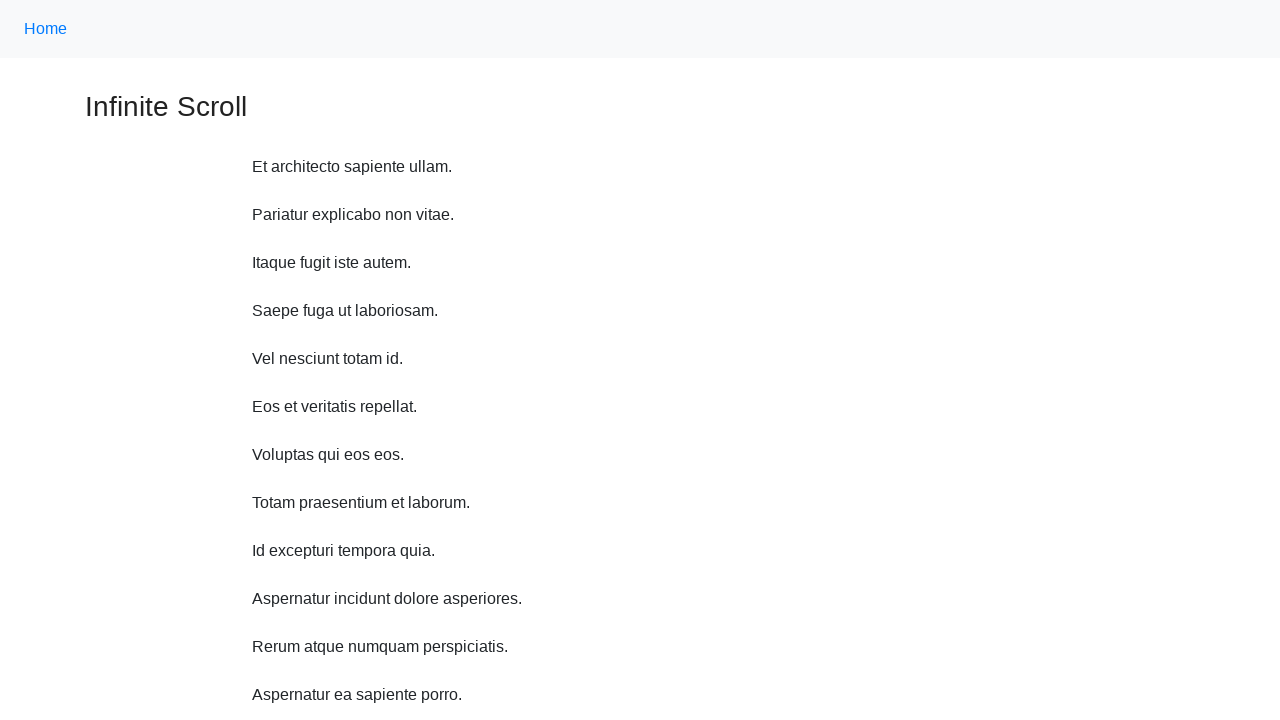

Waited 100ms after scrolling up (iteration 7/10)
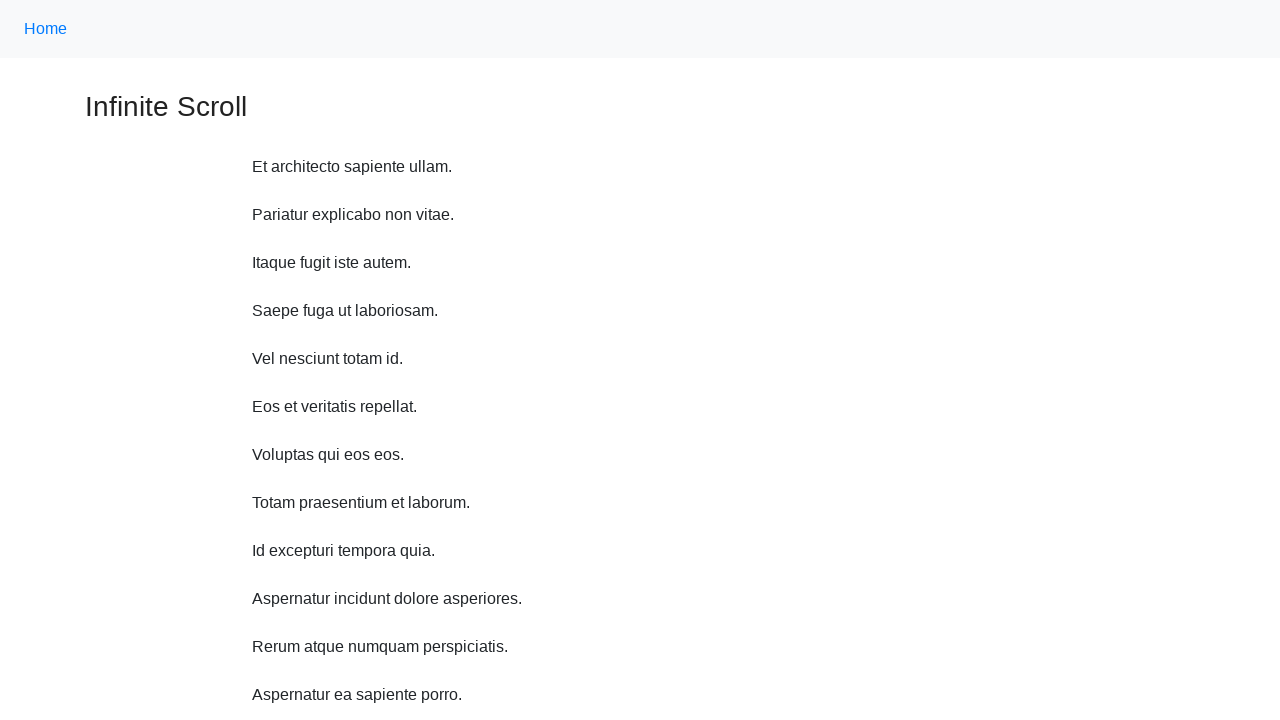

Scrolled up 750 pixels (iteration 8/10)
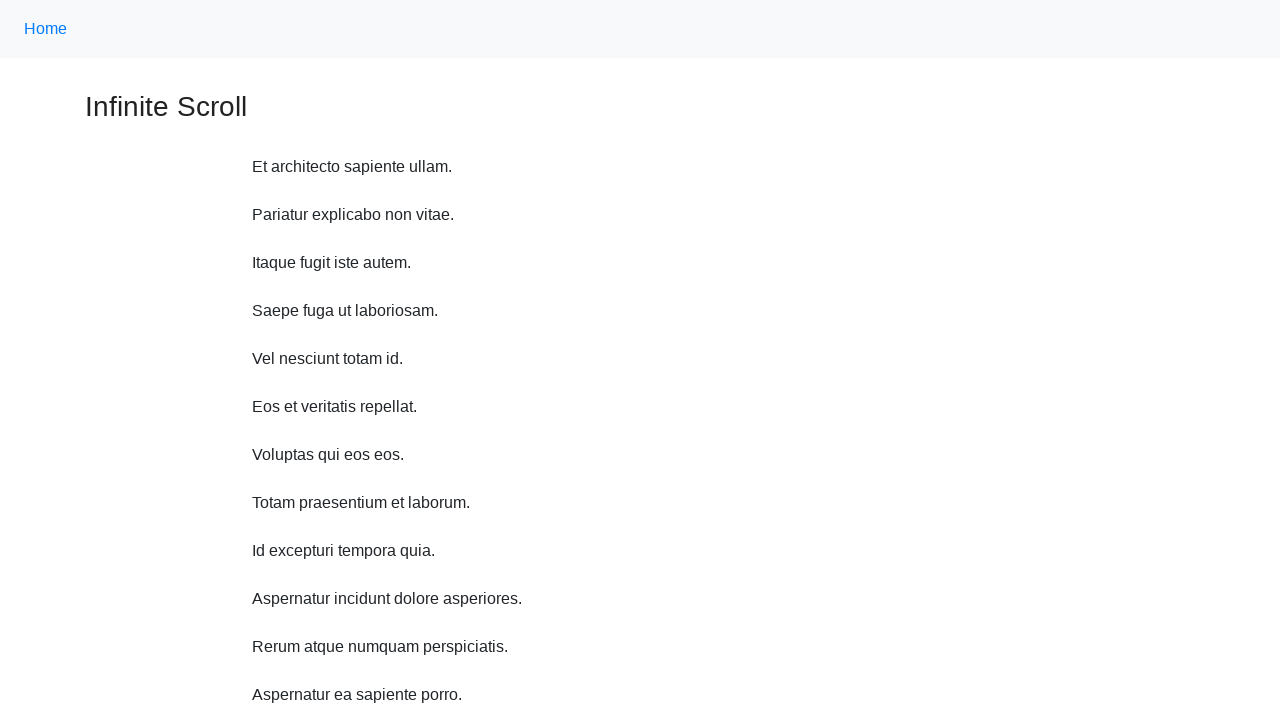

Waited 100ms after scrolling up (iteration 8/10)
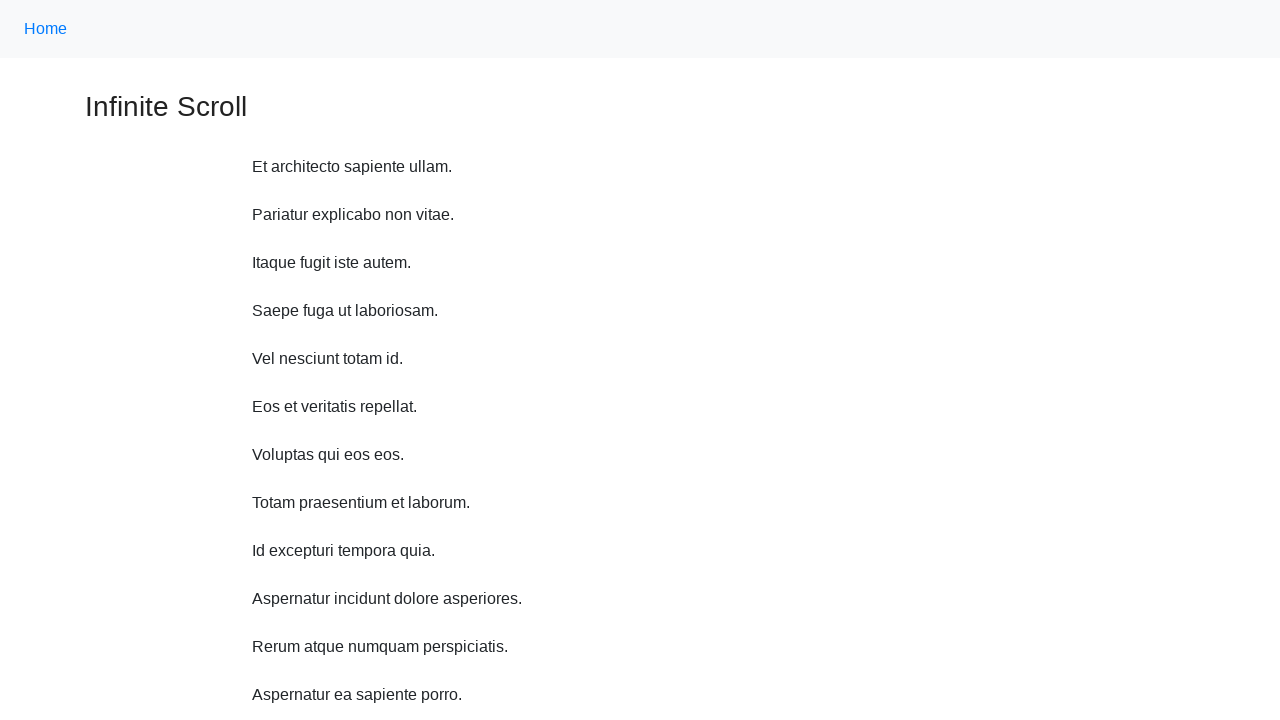

Scrolled up 750 pixels (iteration 9/10)
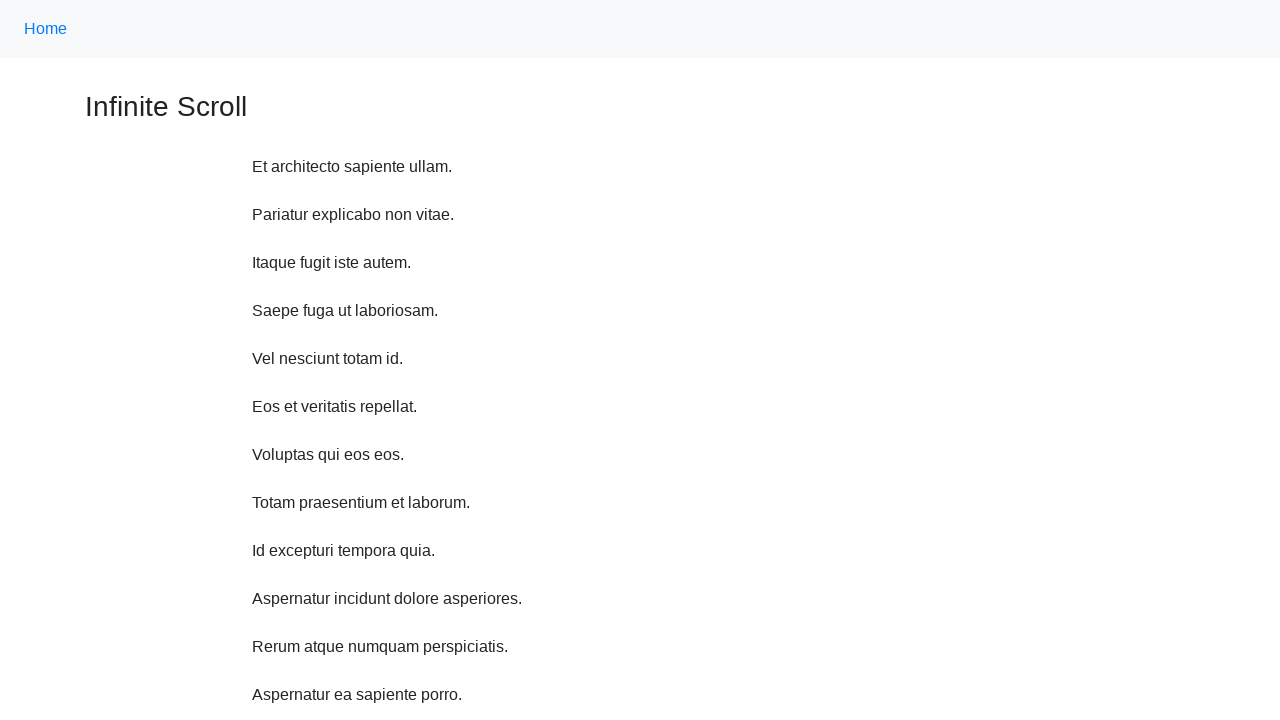

Waited 100ms after scrolling up (iteration 9/10)
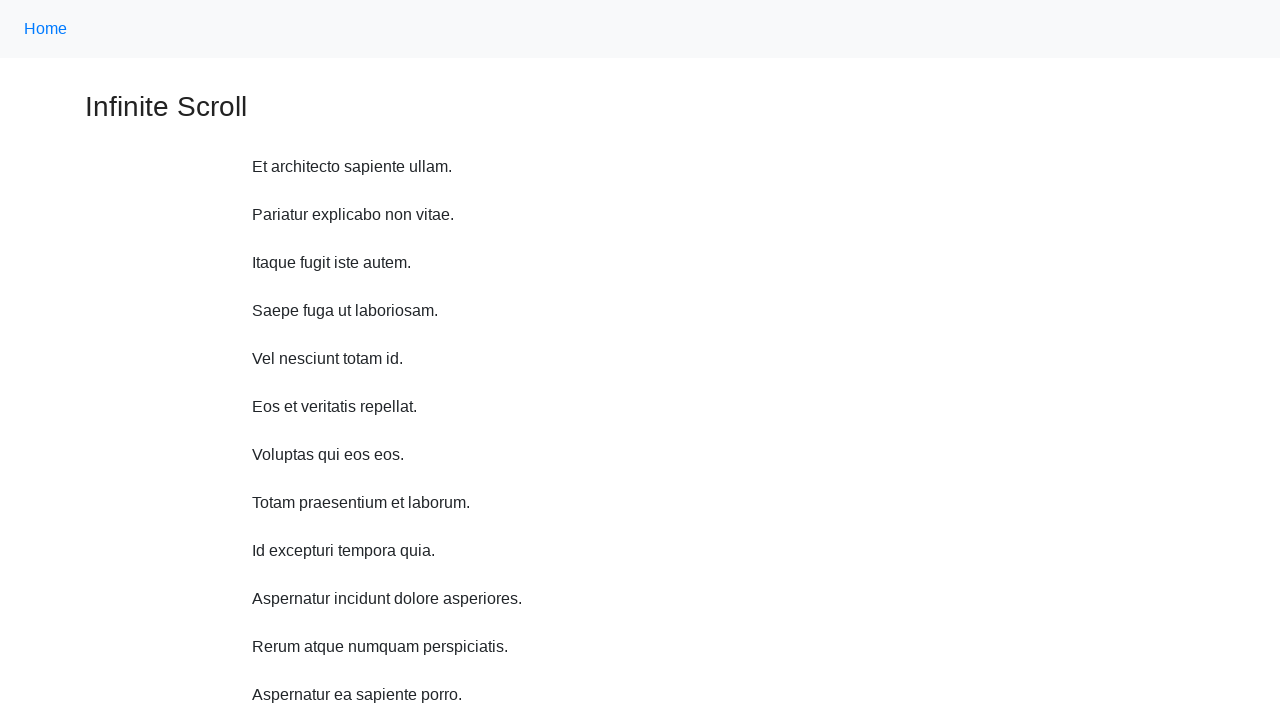

Scrolled up 750 pixels (iteration 10/10)
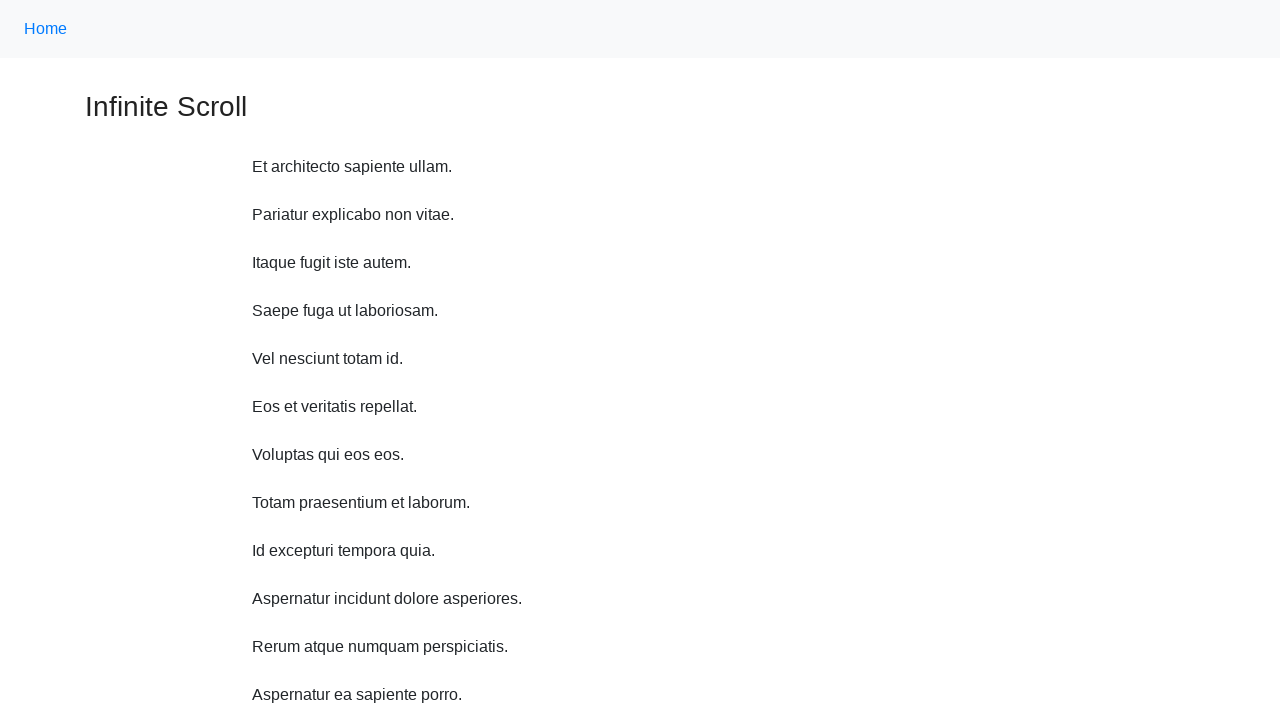

Waited 100ms after scrolling up (iteration 10/10)
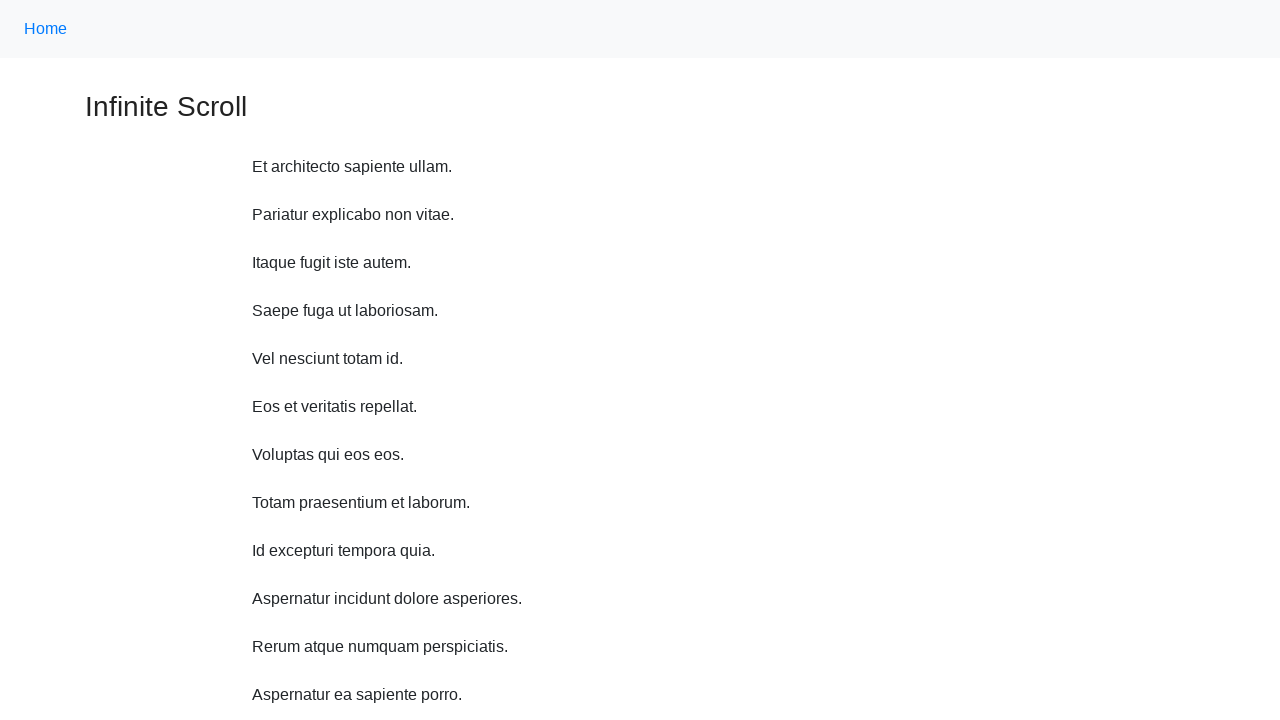

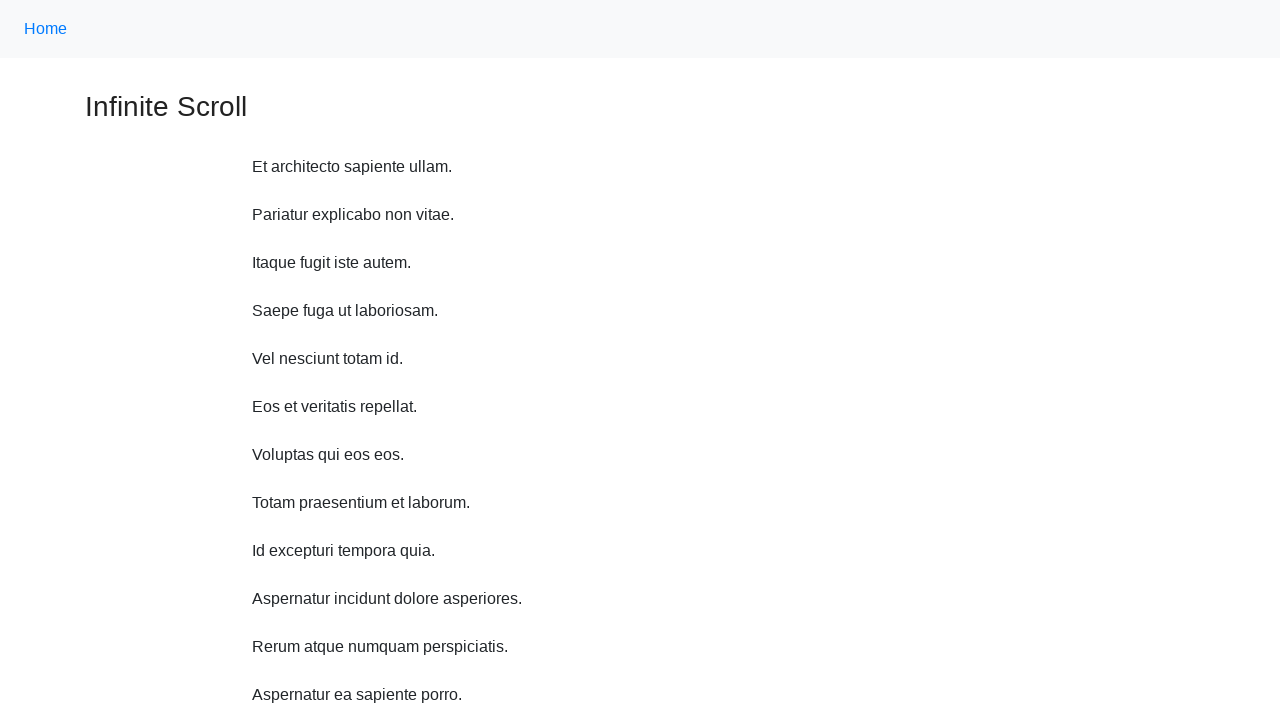